Navigates to a personal website homepage, then opens multiple article pages in new browser tabs, scrolling through each page to simulate reading behavior.

Starting URL: https://andrevsilva.com

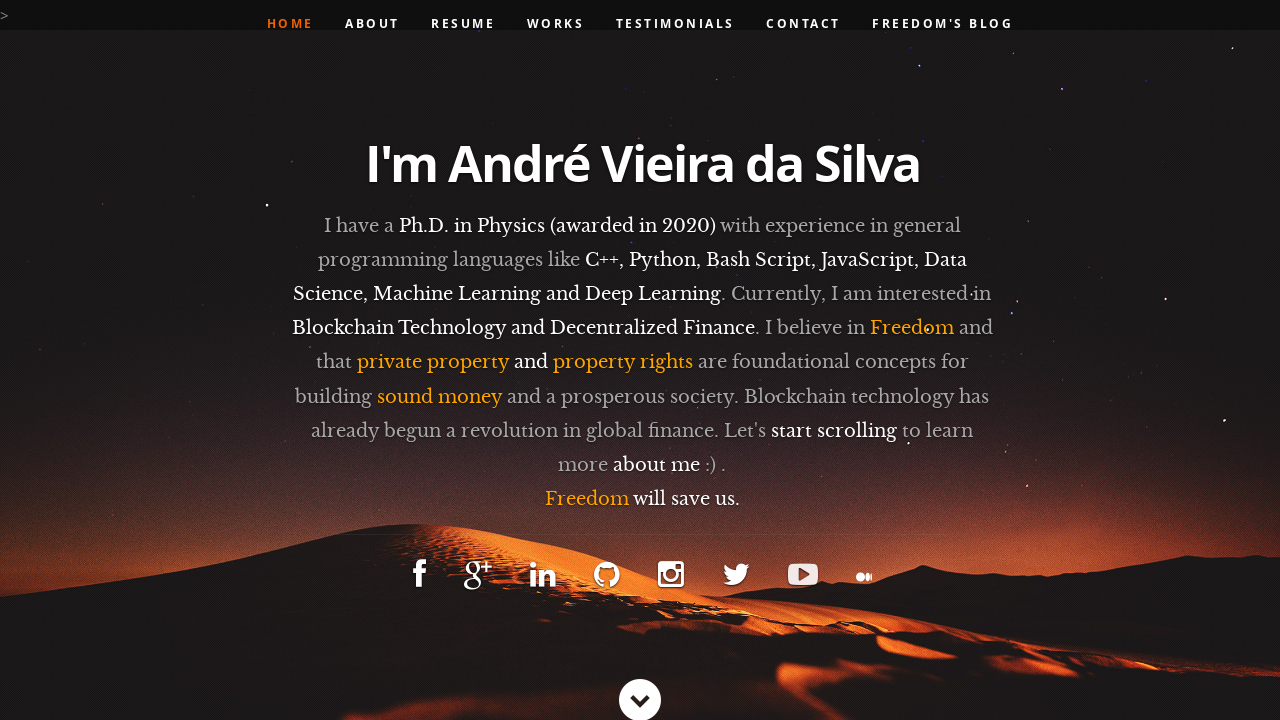

Homepage loaded with domcontentloaded state
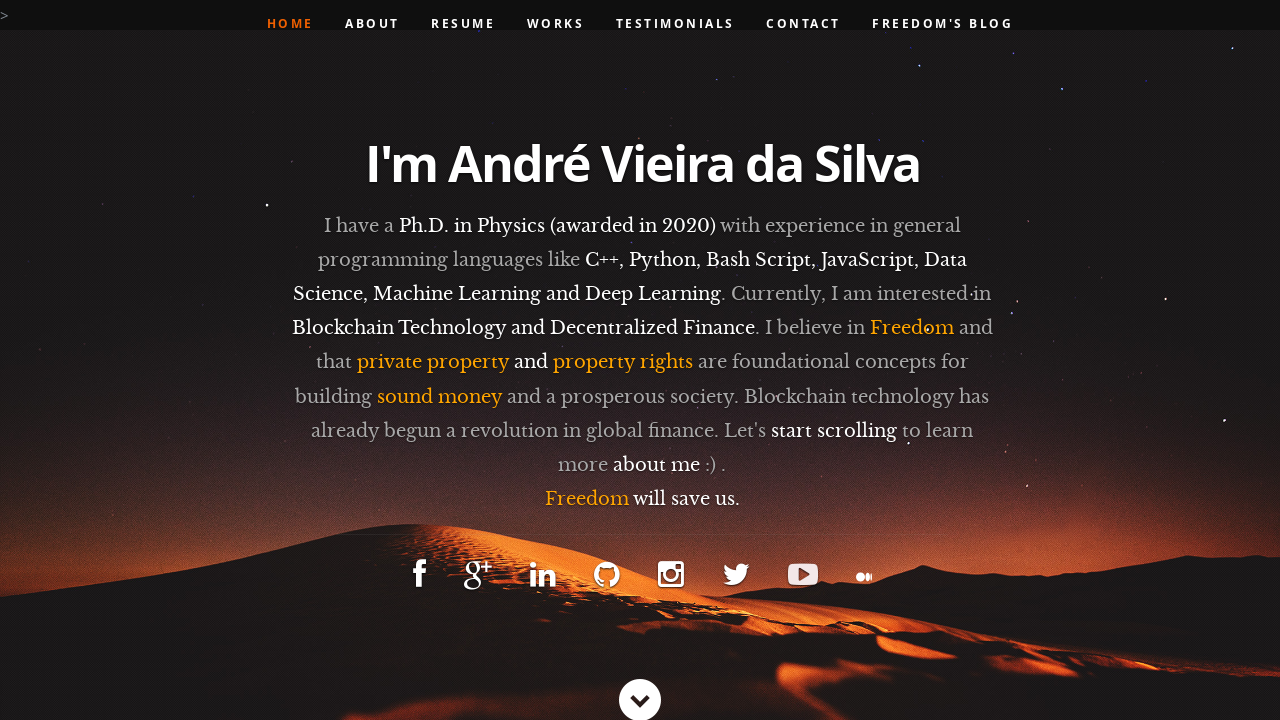

Scrolled to middle of homepage
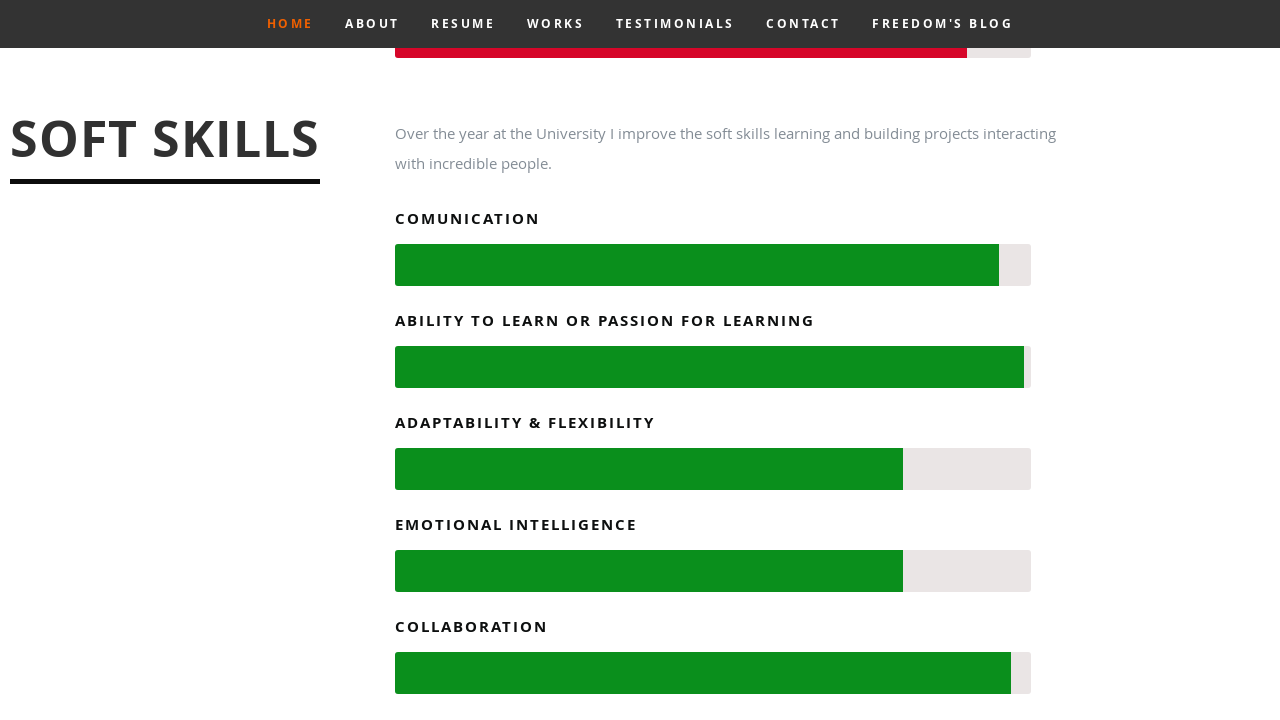

Waited 1 second after scrolling to middle
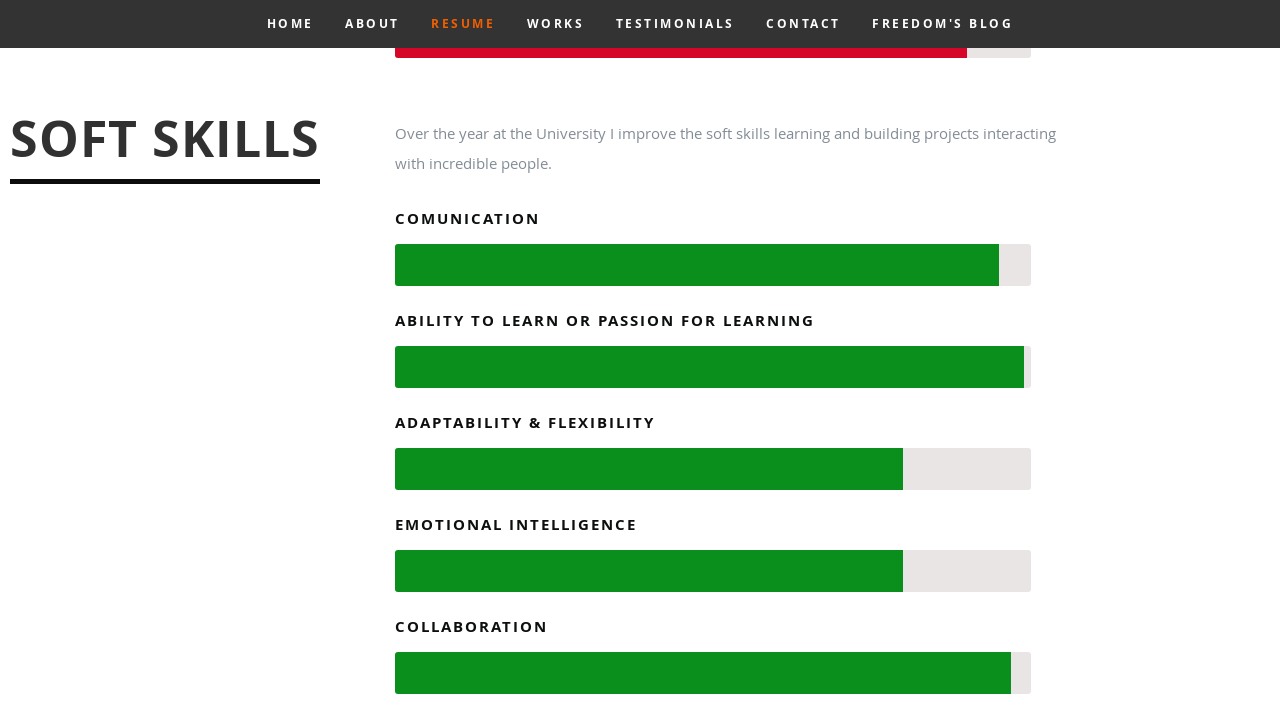

Scrolled to bottom of homepage
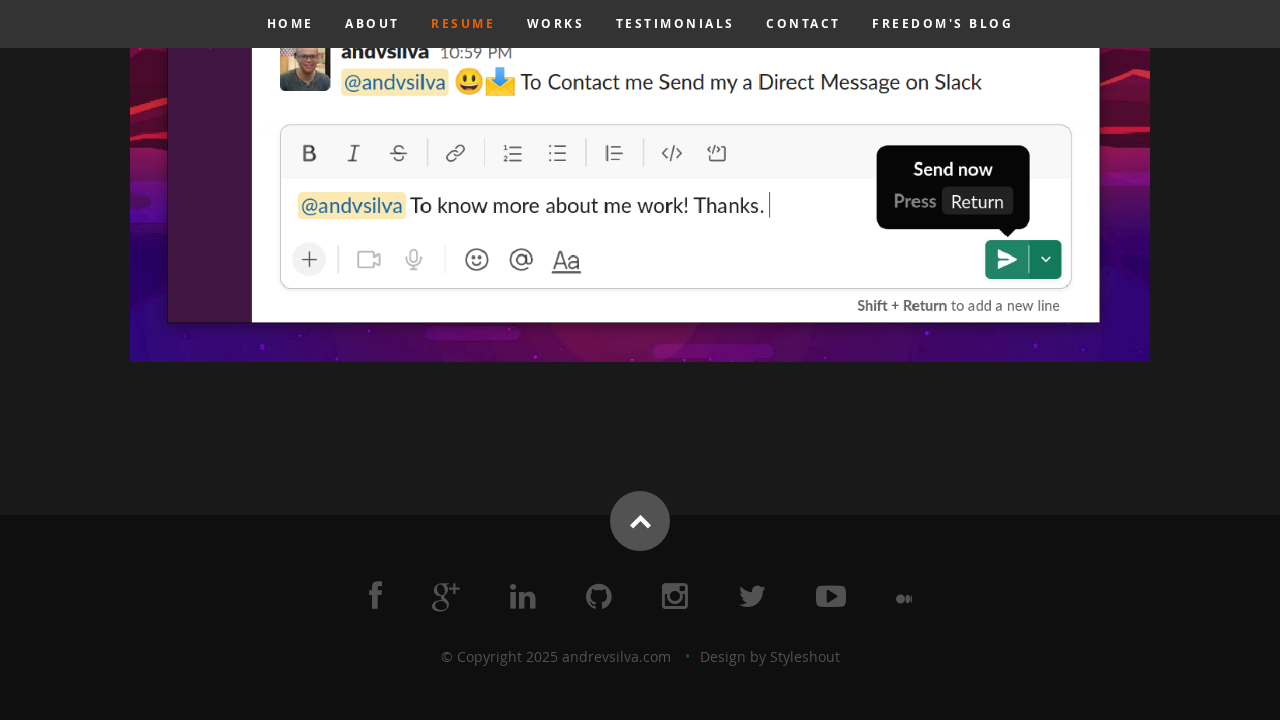

Opened new browser tab for article
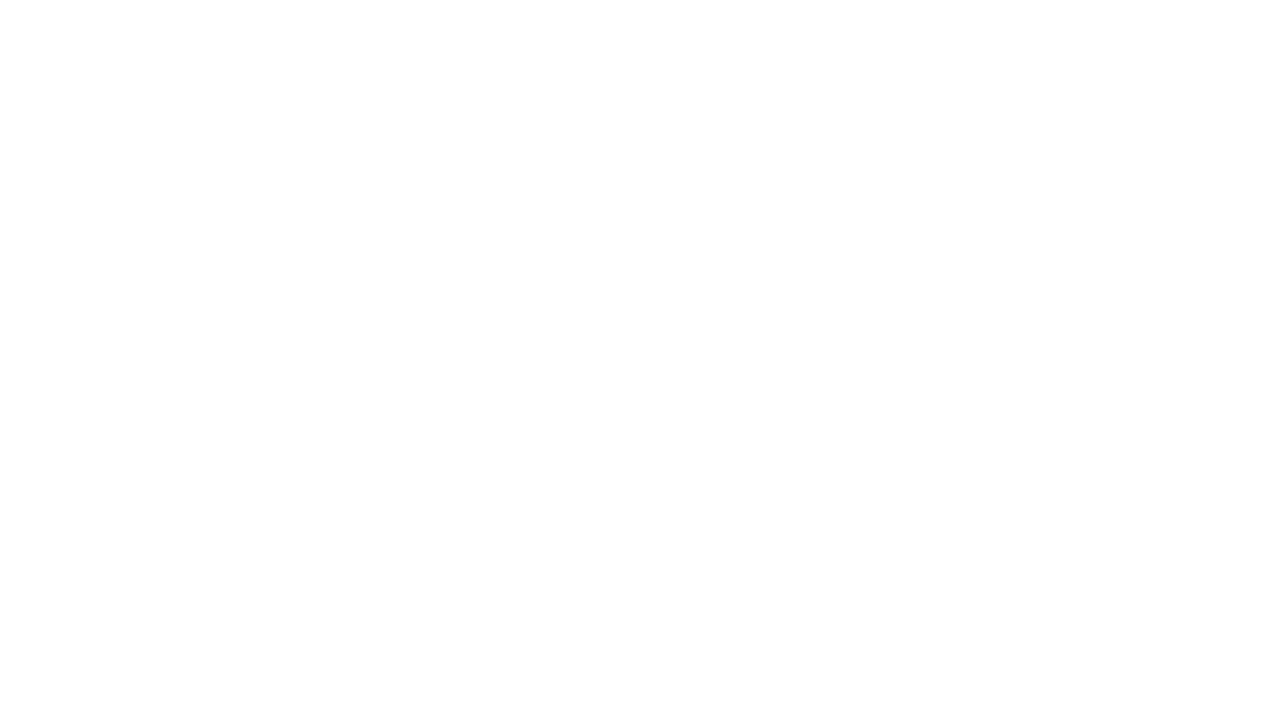

Navigated to article: https://andrevsilva.com/1paper.html
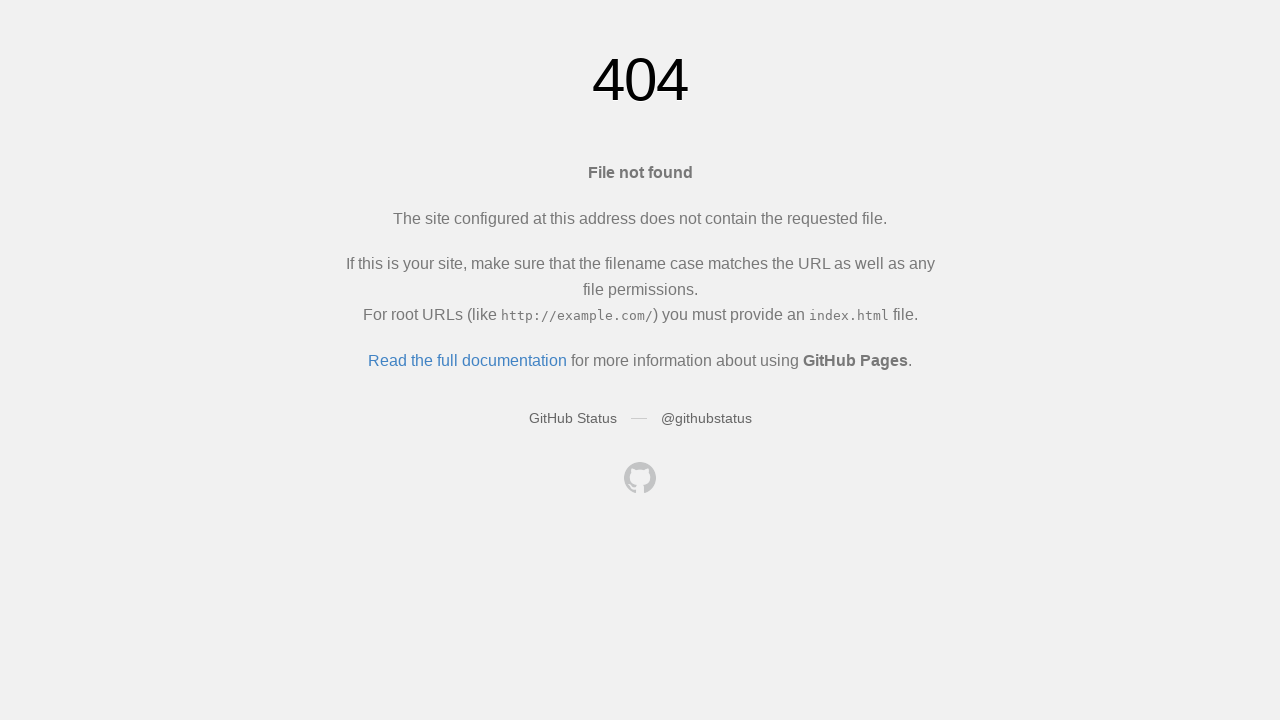

Article page loaded with domcontentloaded state
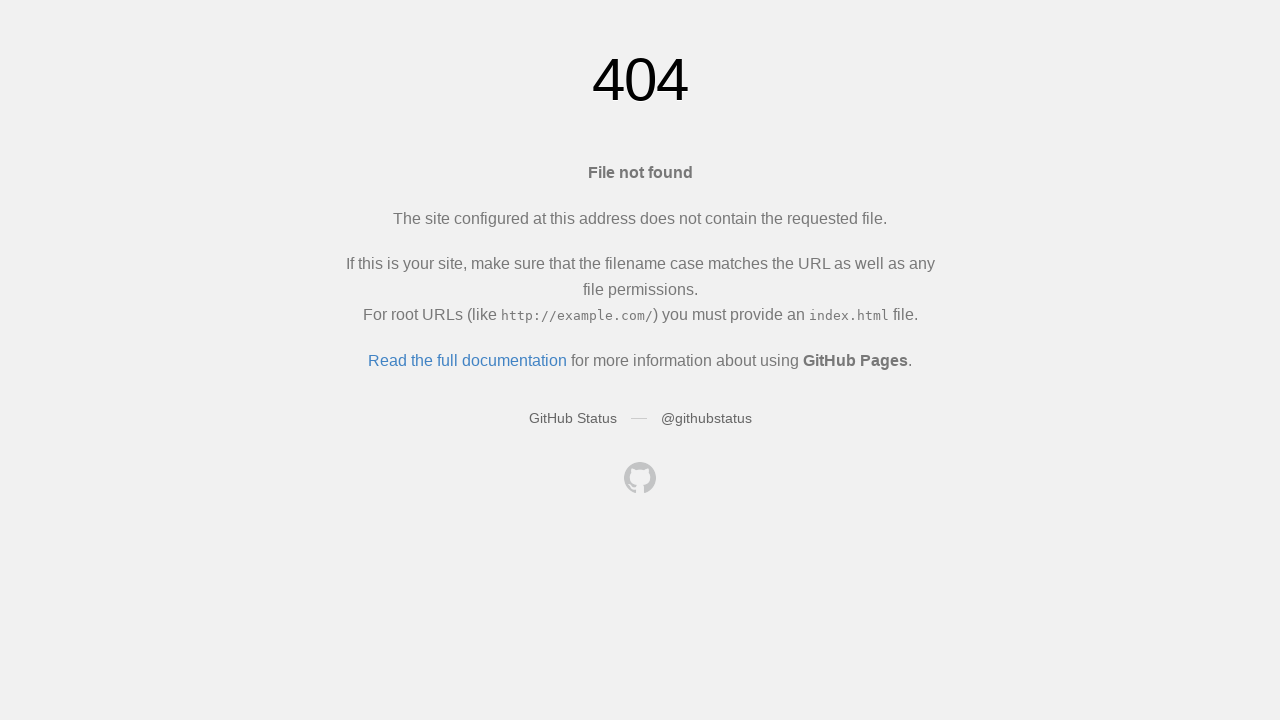

Scrolled article to position 100px
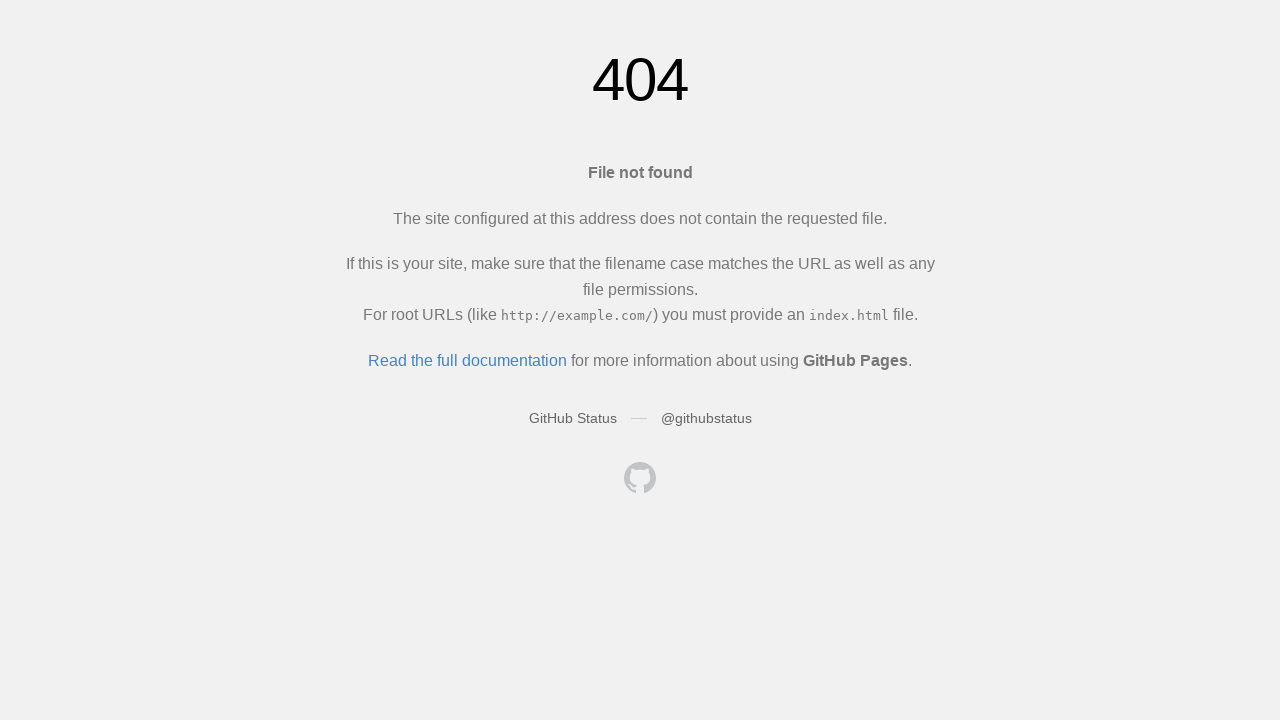

Waited 500ms for article content to render
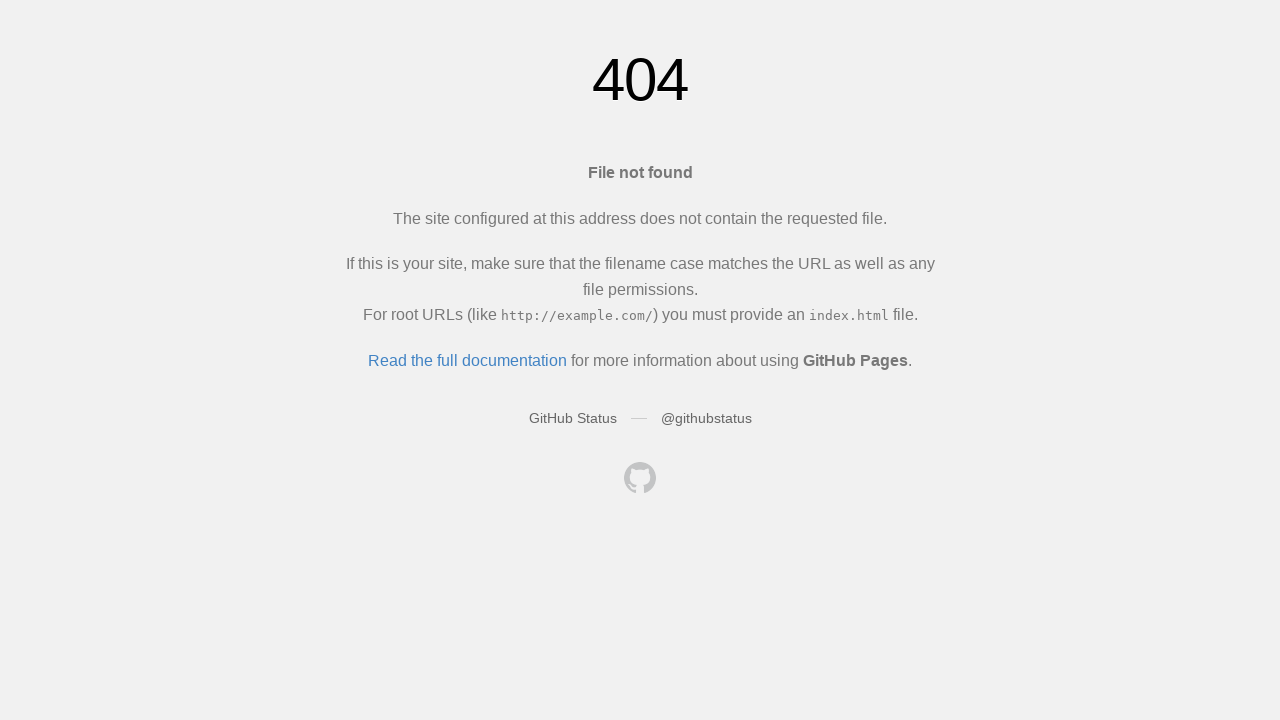

Paused 1 second before next article
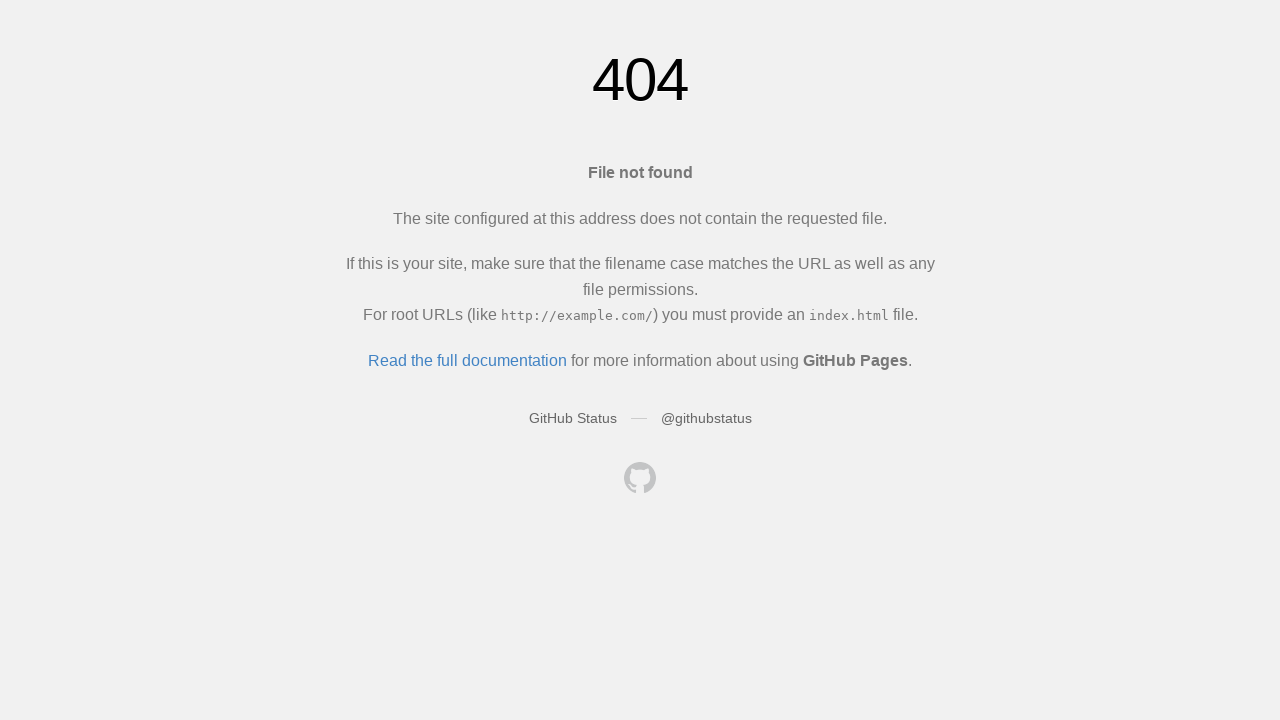

Opened new browser tab for article
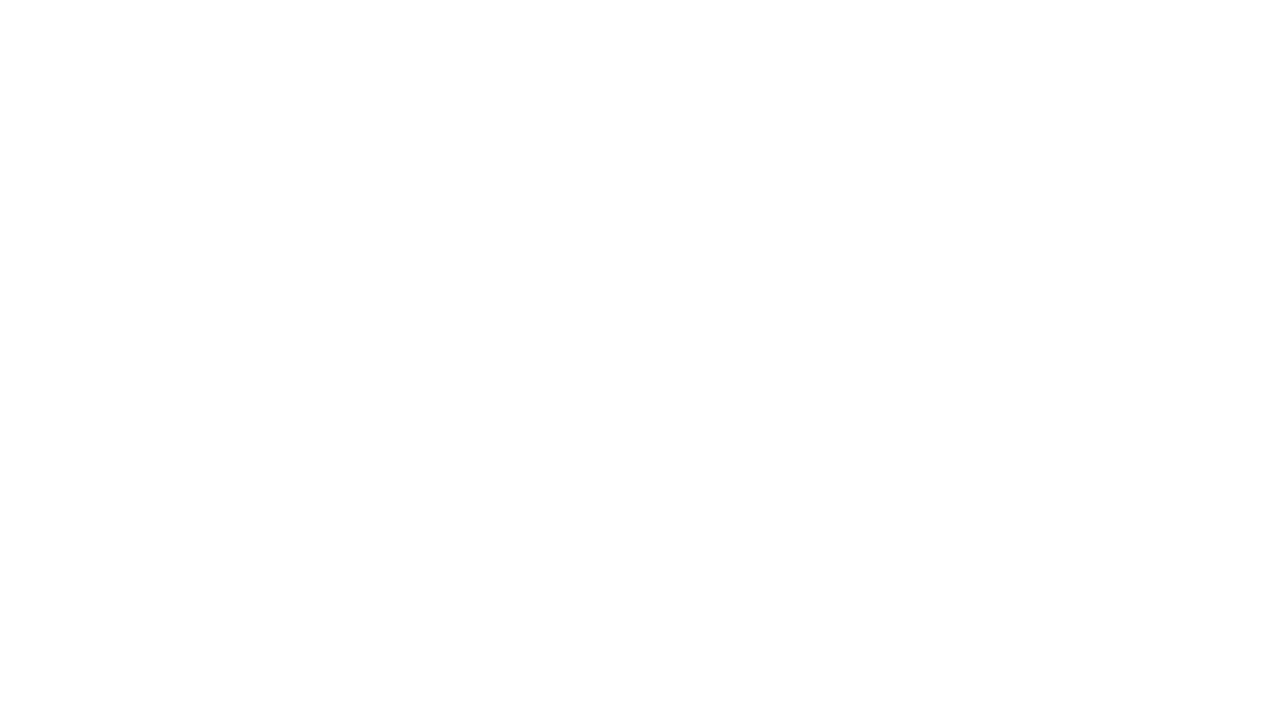

Navigated to article: https://andrevsilva.com/2paper.html
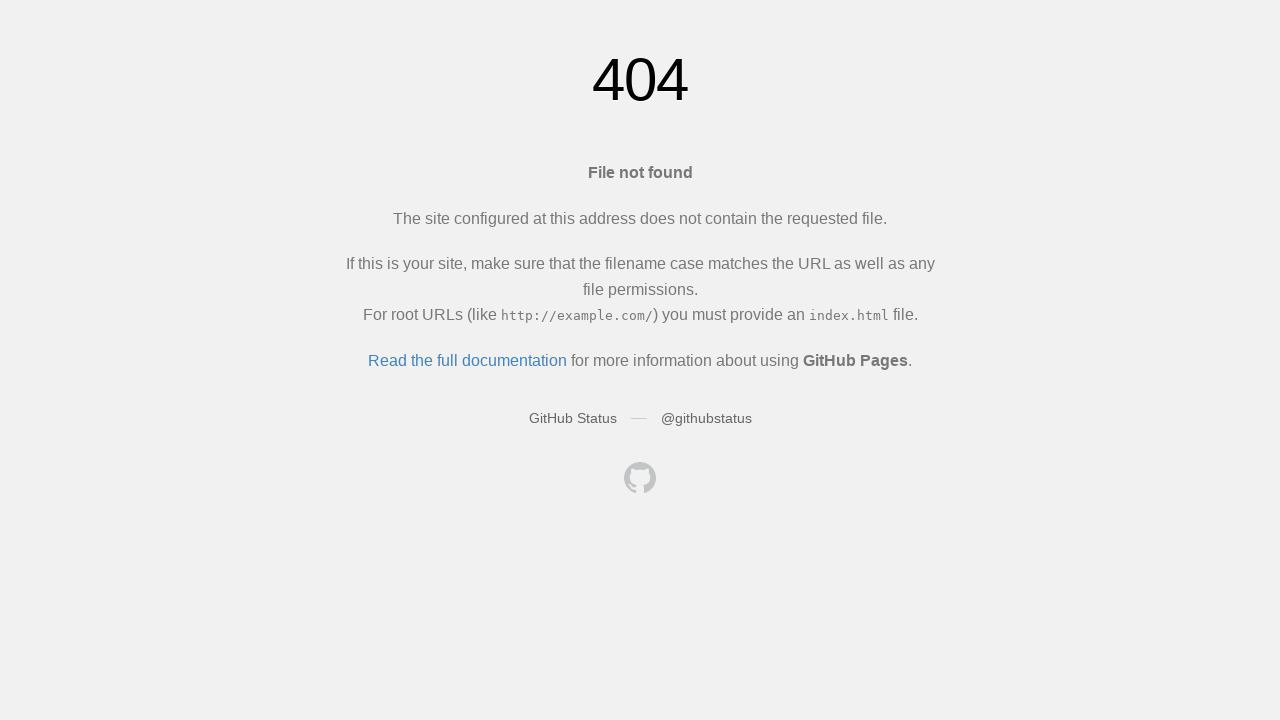

Article page loaded with domcontentloaded state
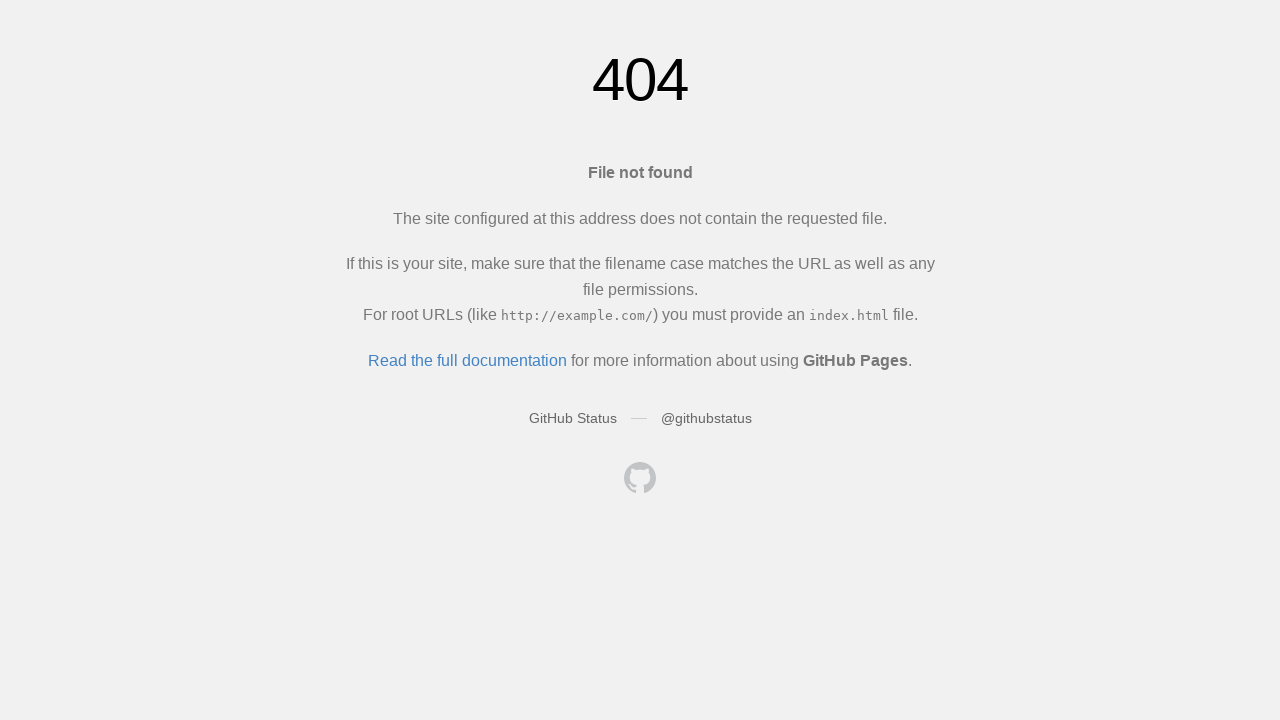

Scrolled article to position 100px
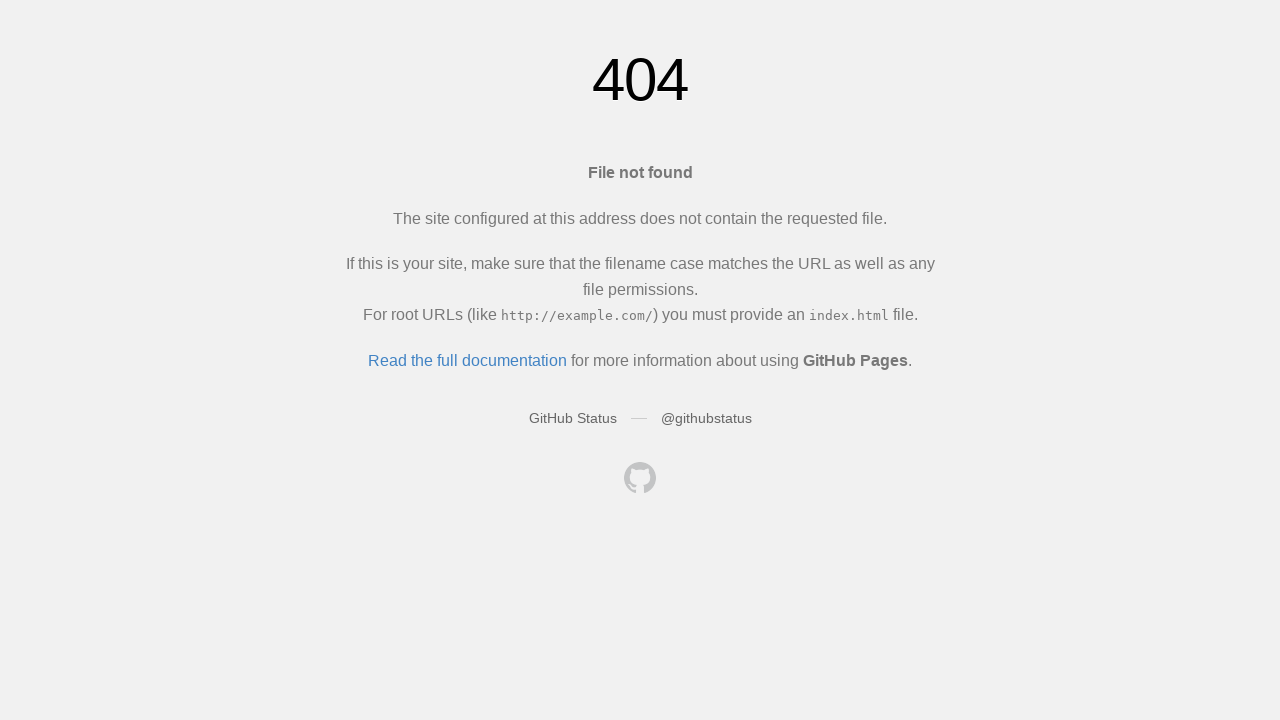

Waited 500ms for article content to render
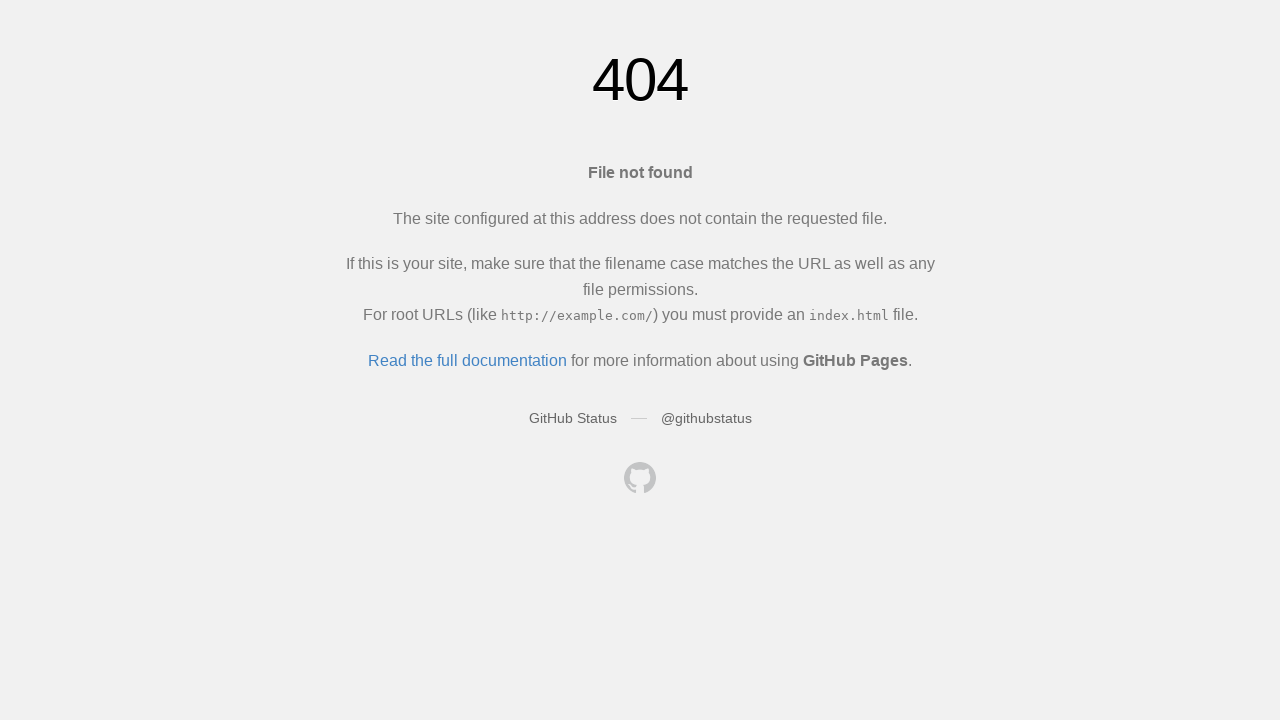

Paused 1 second before next article
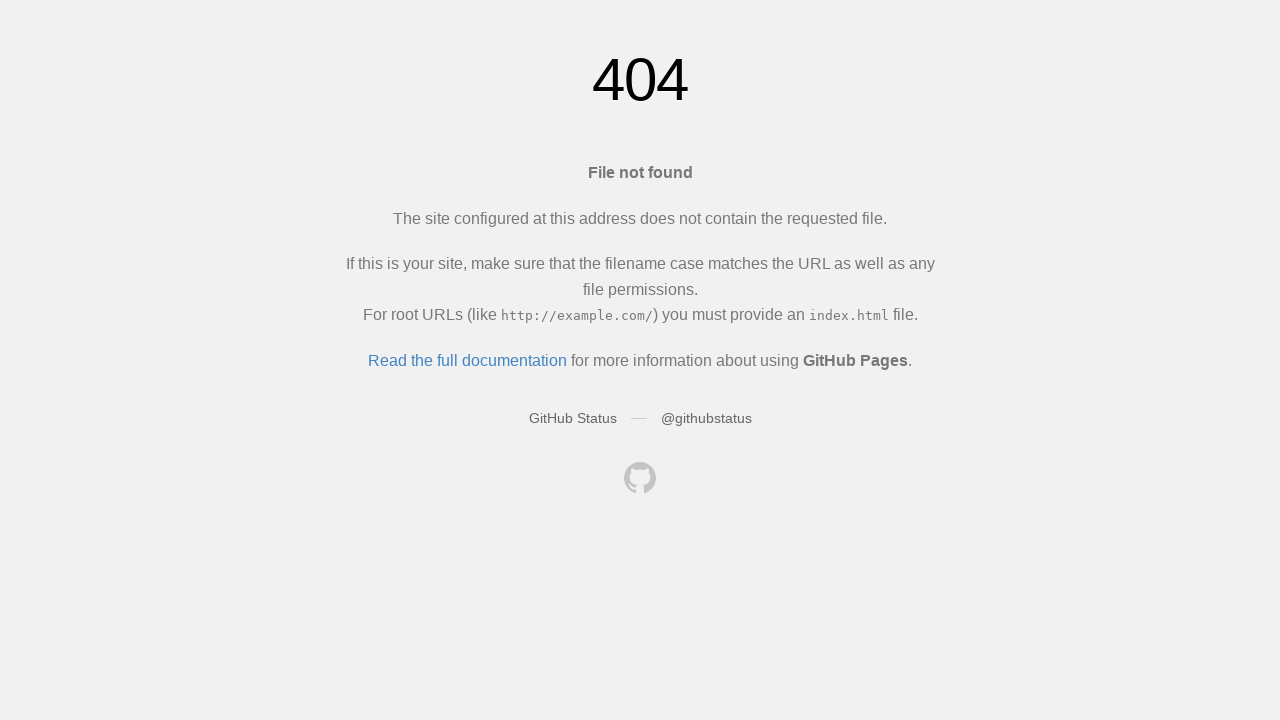

Opened new browser tab for article
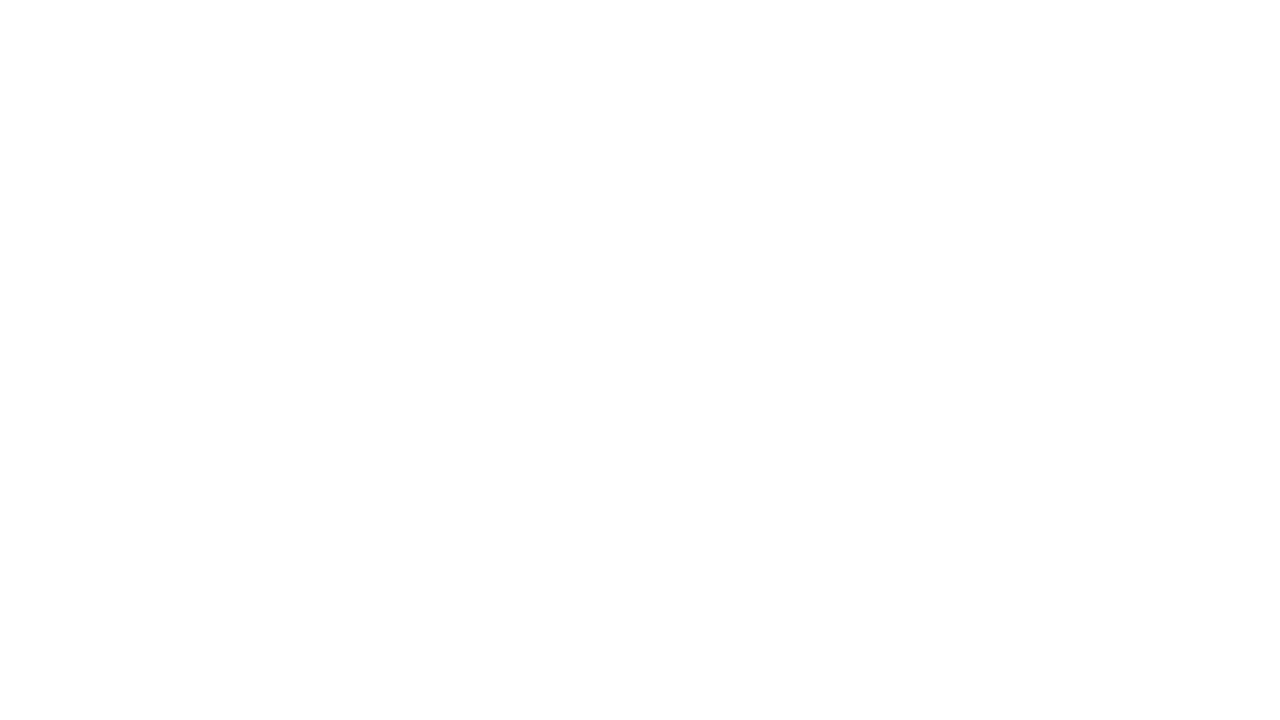

Navigated to article: https://andrevsilva.com/3paper.html
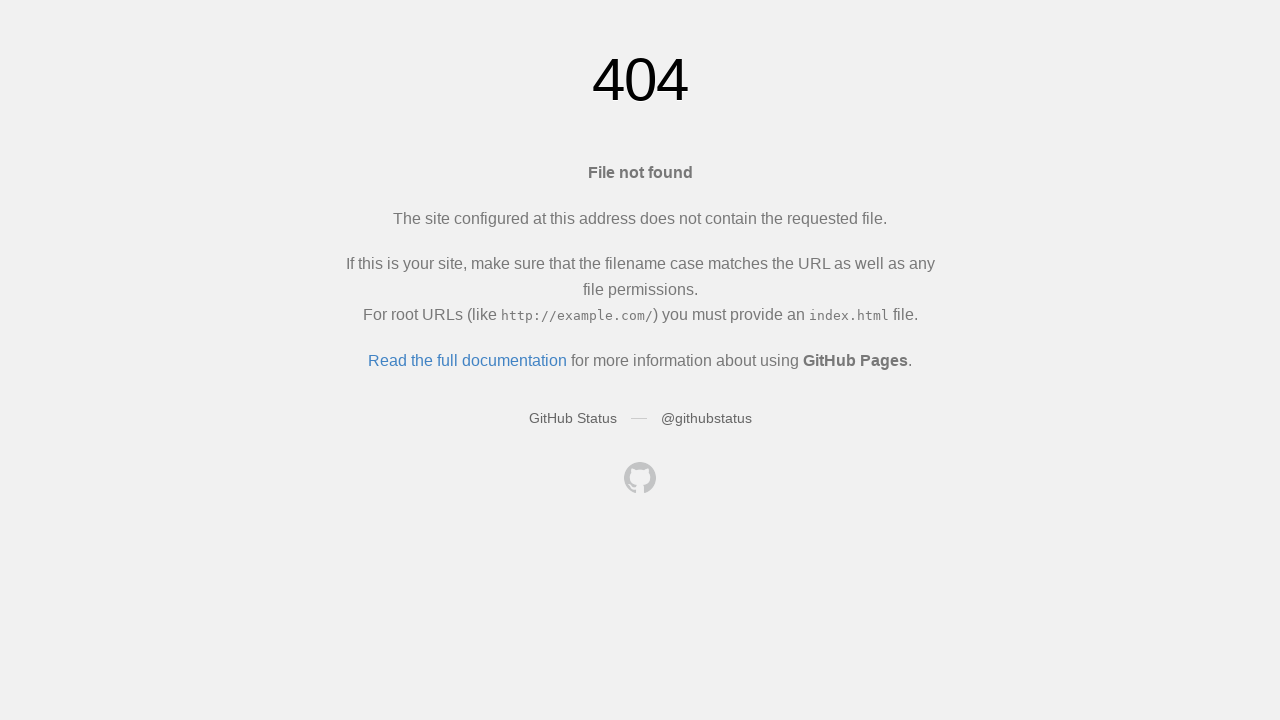

Article page loaded with domcontentloaded state
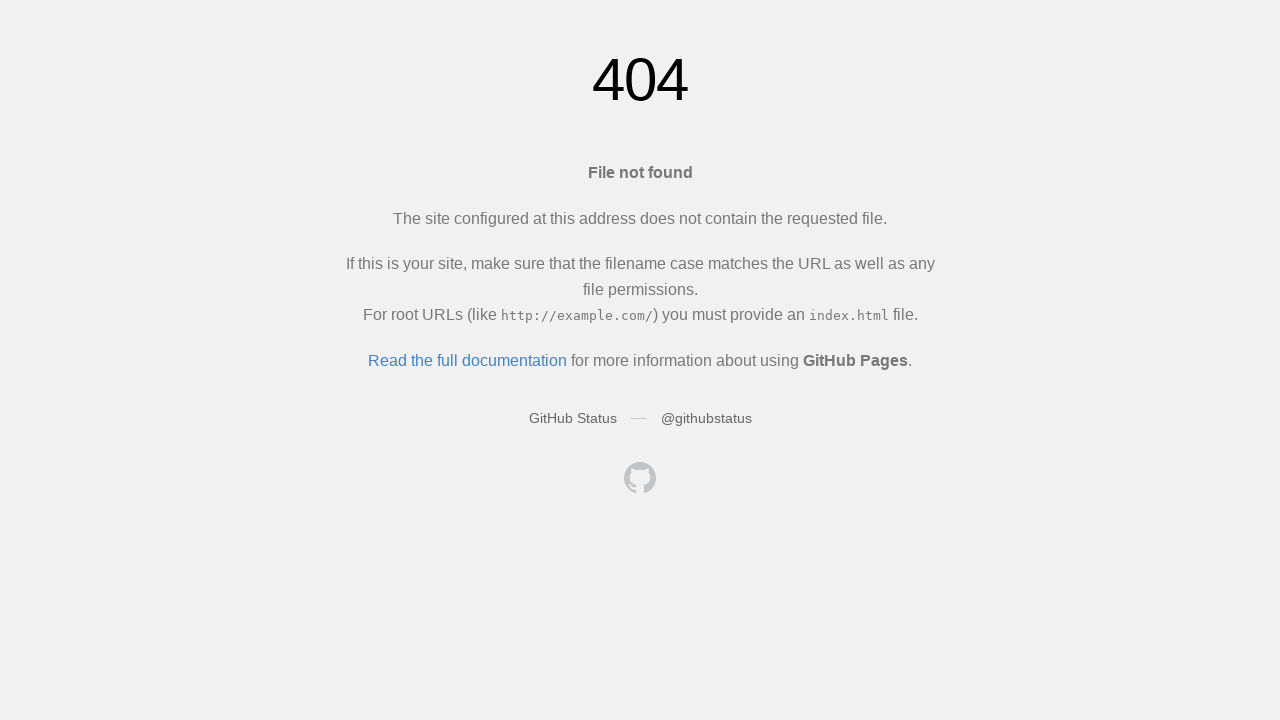

Scrolled article to position 100px
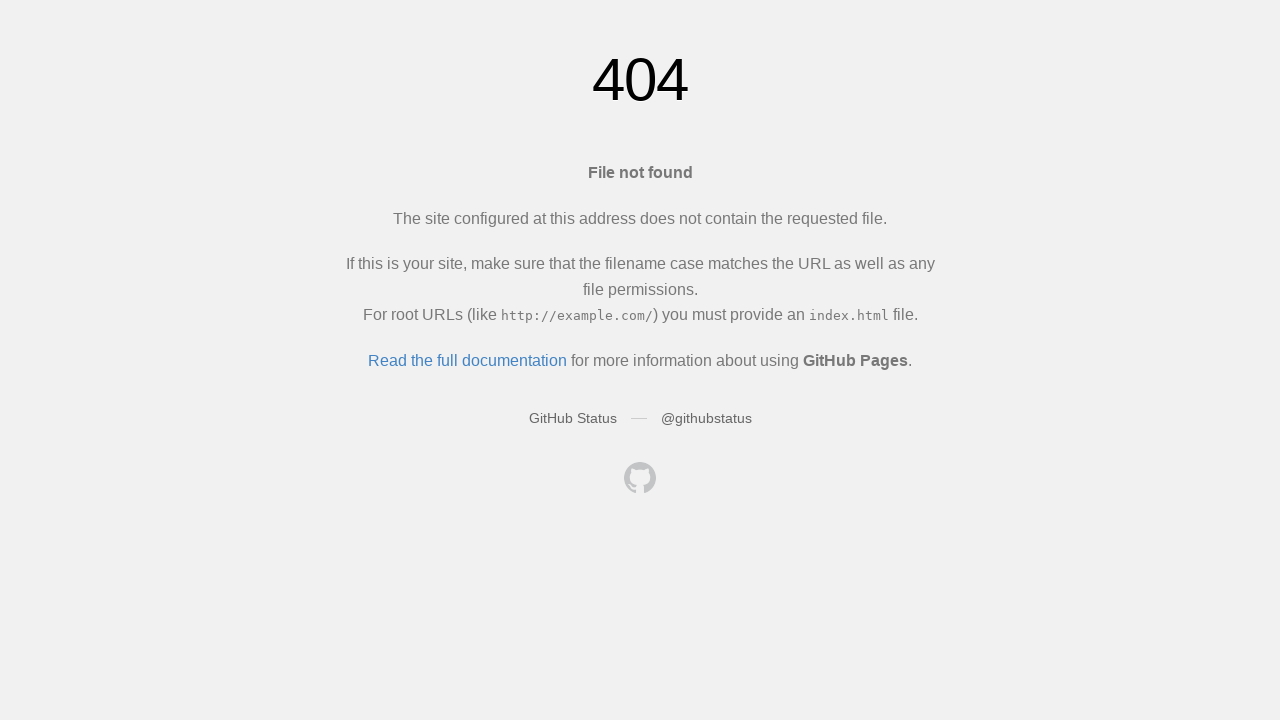

Waited 500ms for article content to render
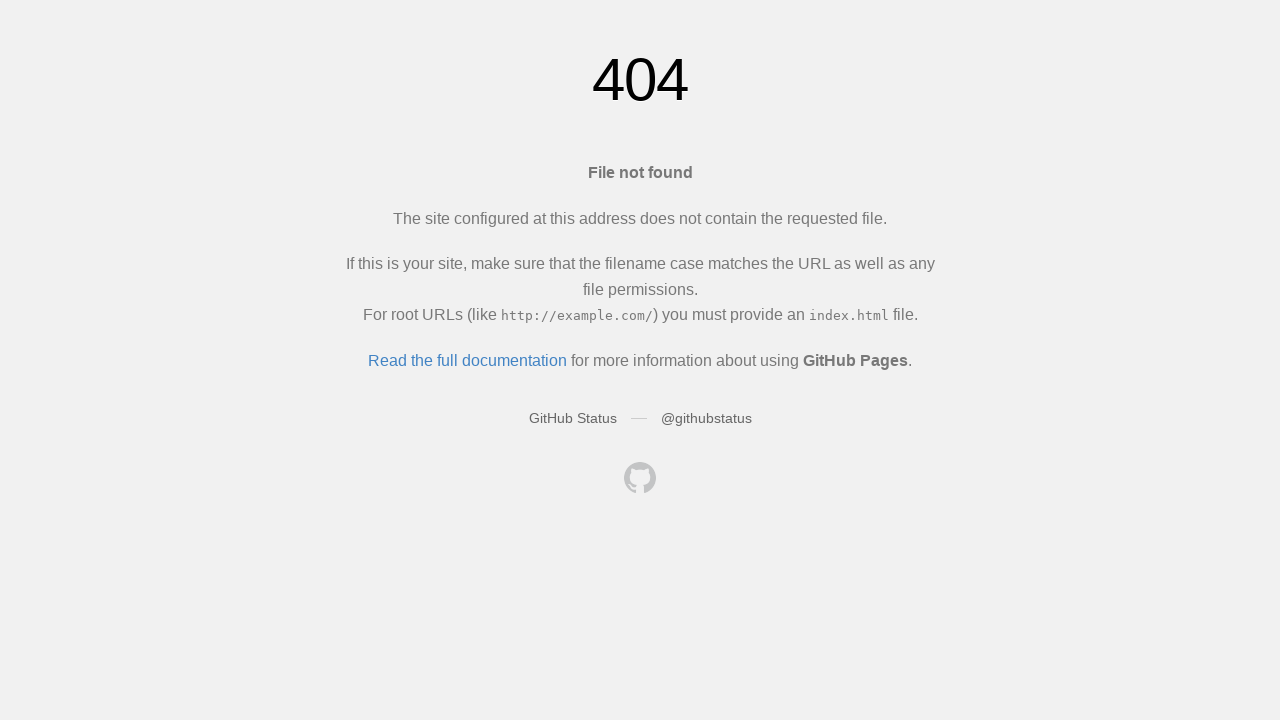

Paused 1 second before next article
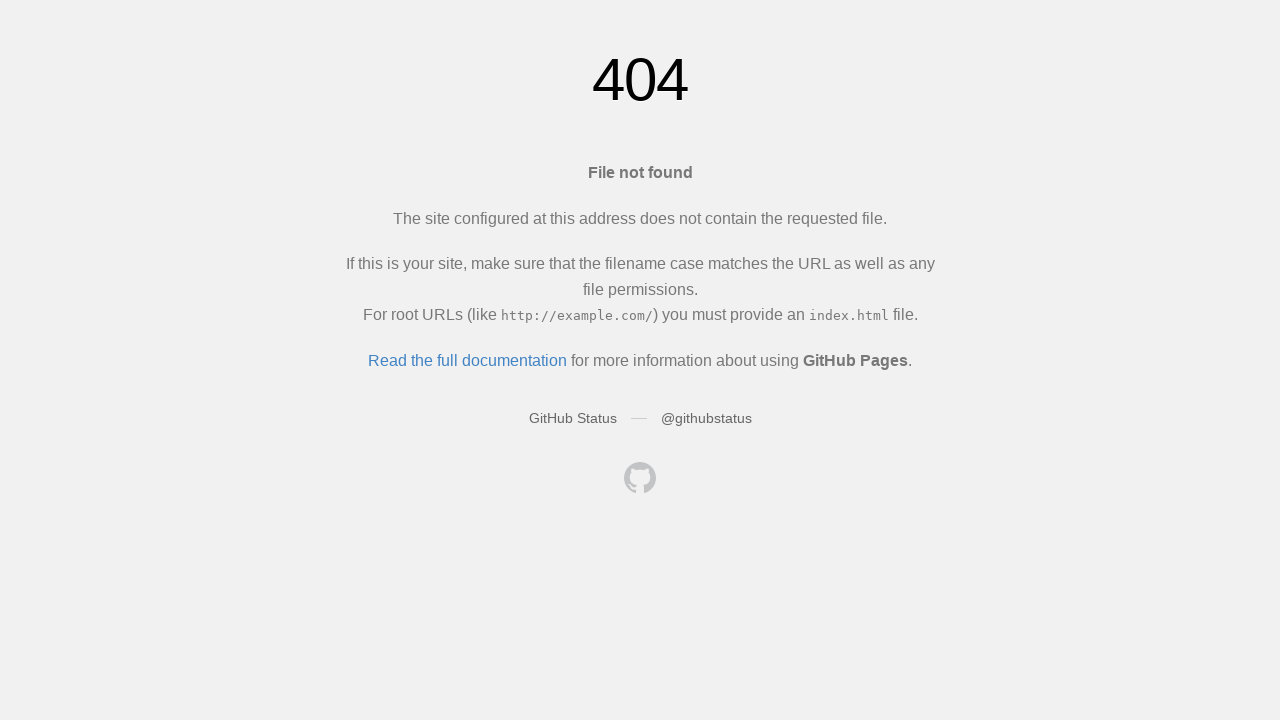

Opened new browser tab for article
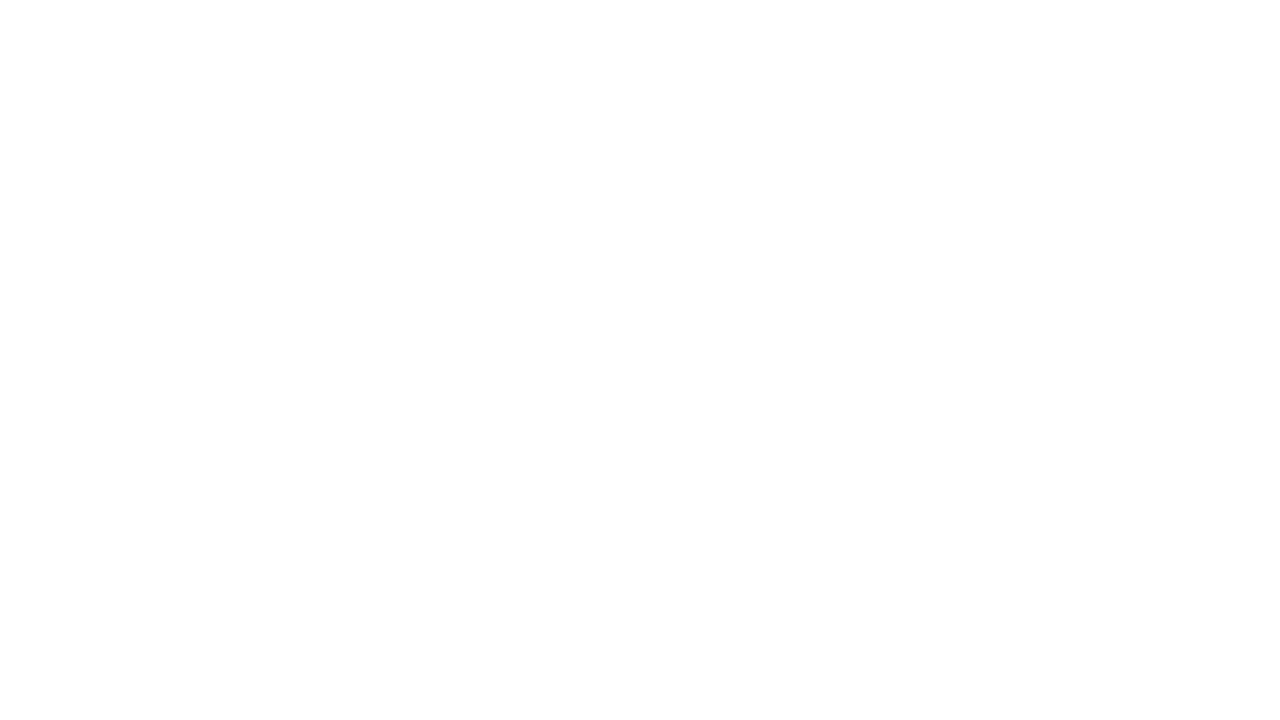

Navigated to article: https://andrevsilva.com/4paper.html
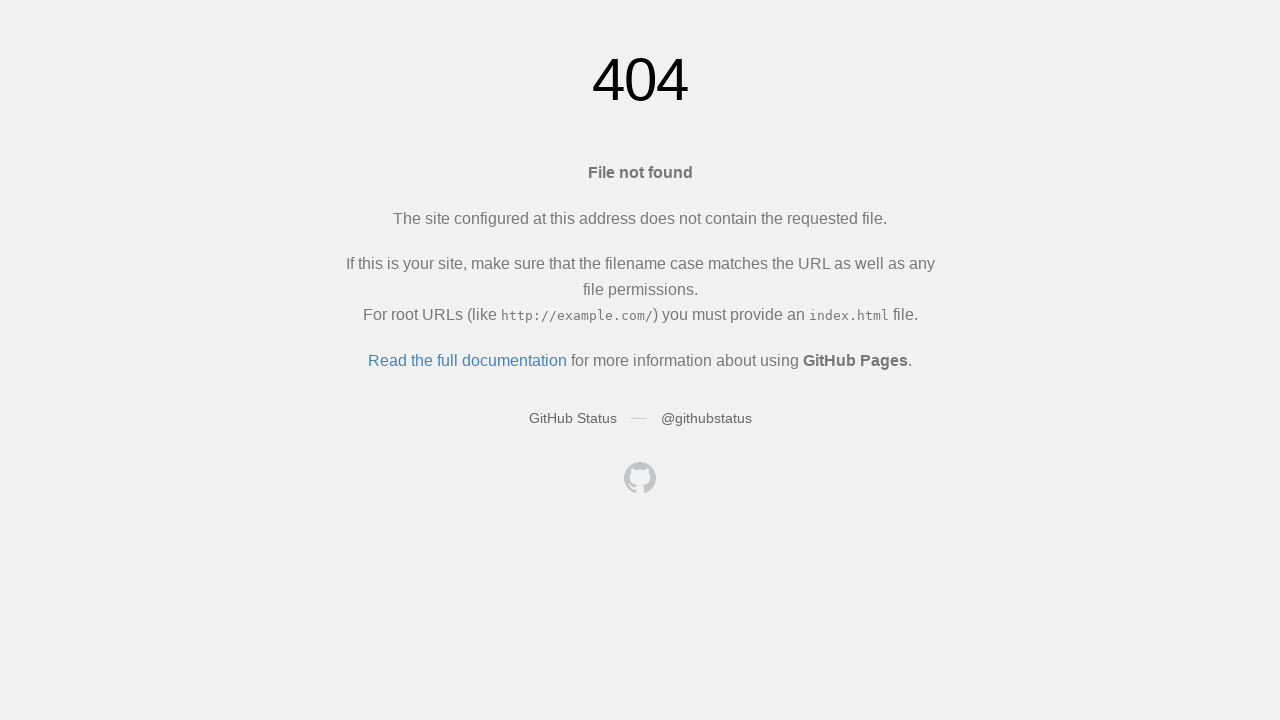

Article page loaded with domcontentloaded state
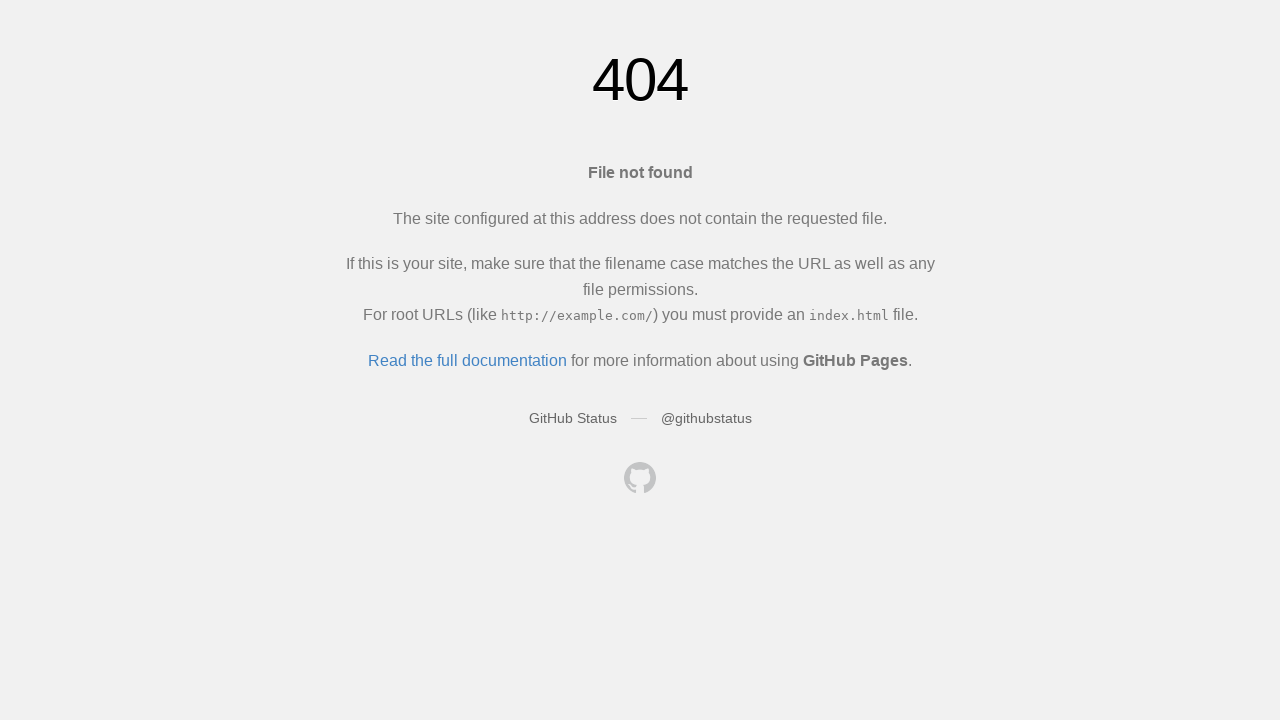

Scrolled article to position 100px
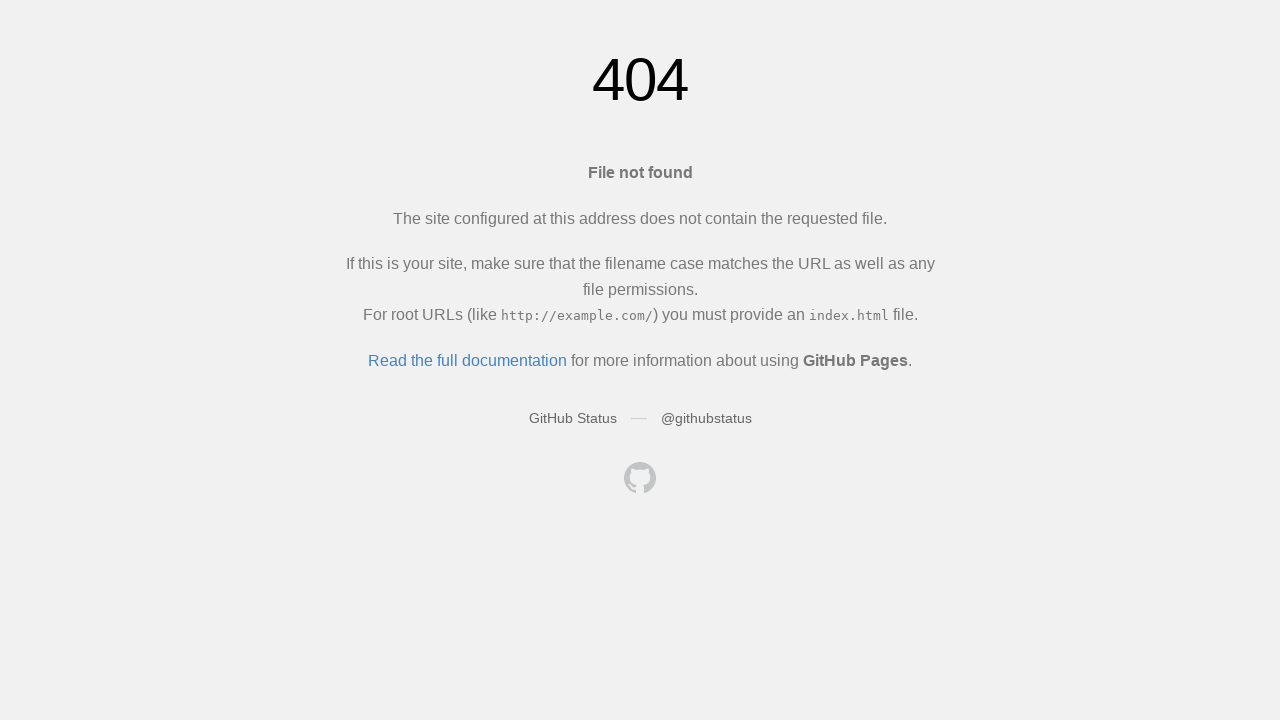

Waited 500ms for article content to render
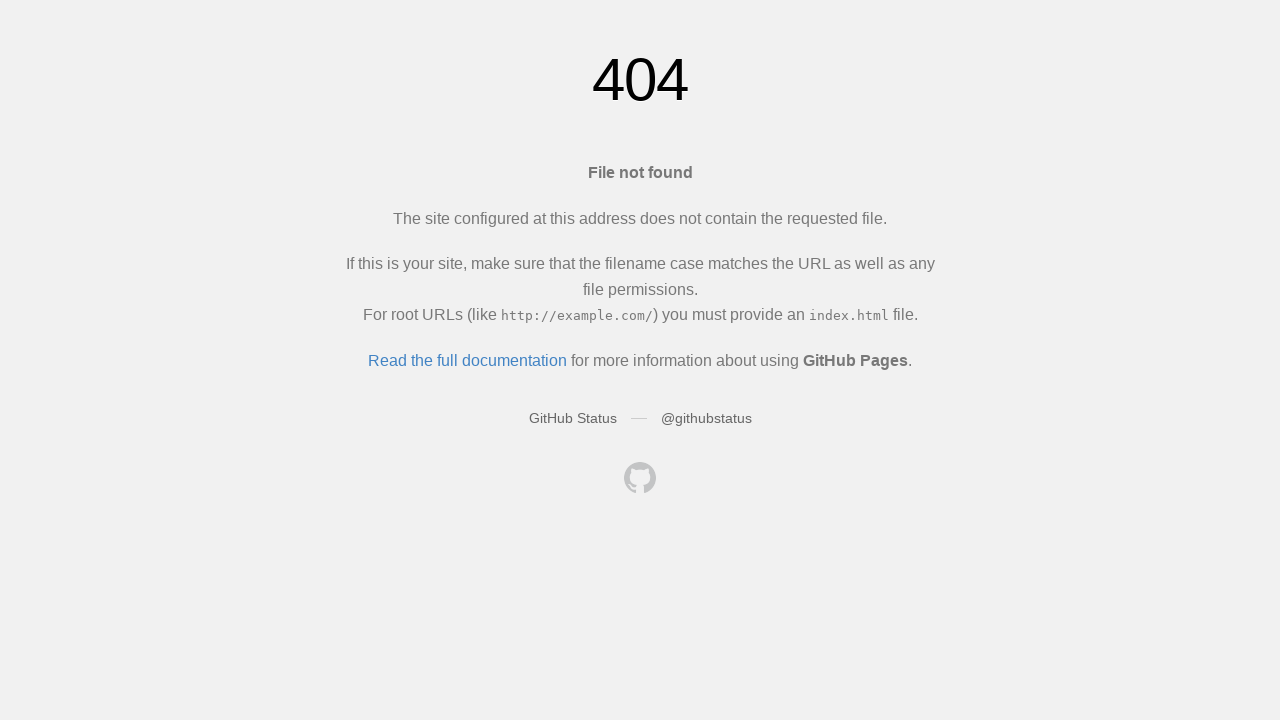

Paused 1 second before next article
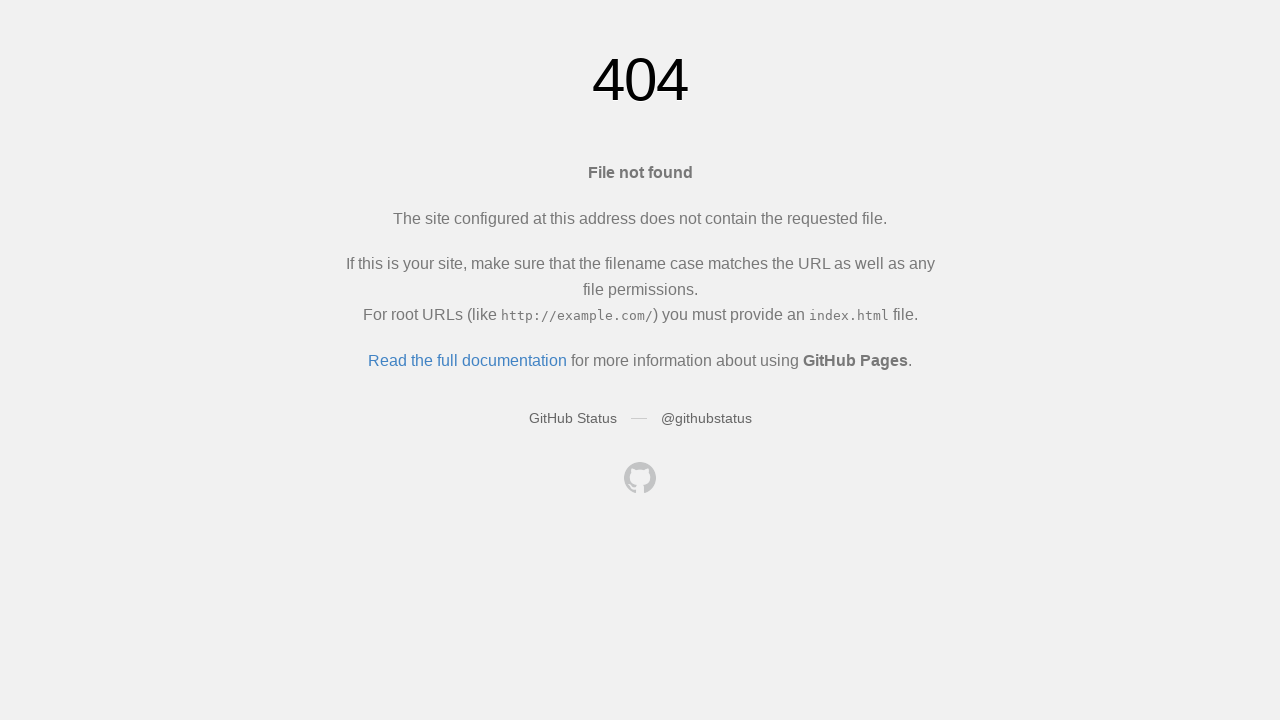

Opened new browser tab for article
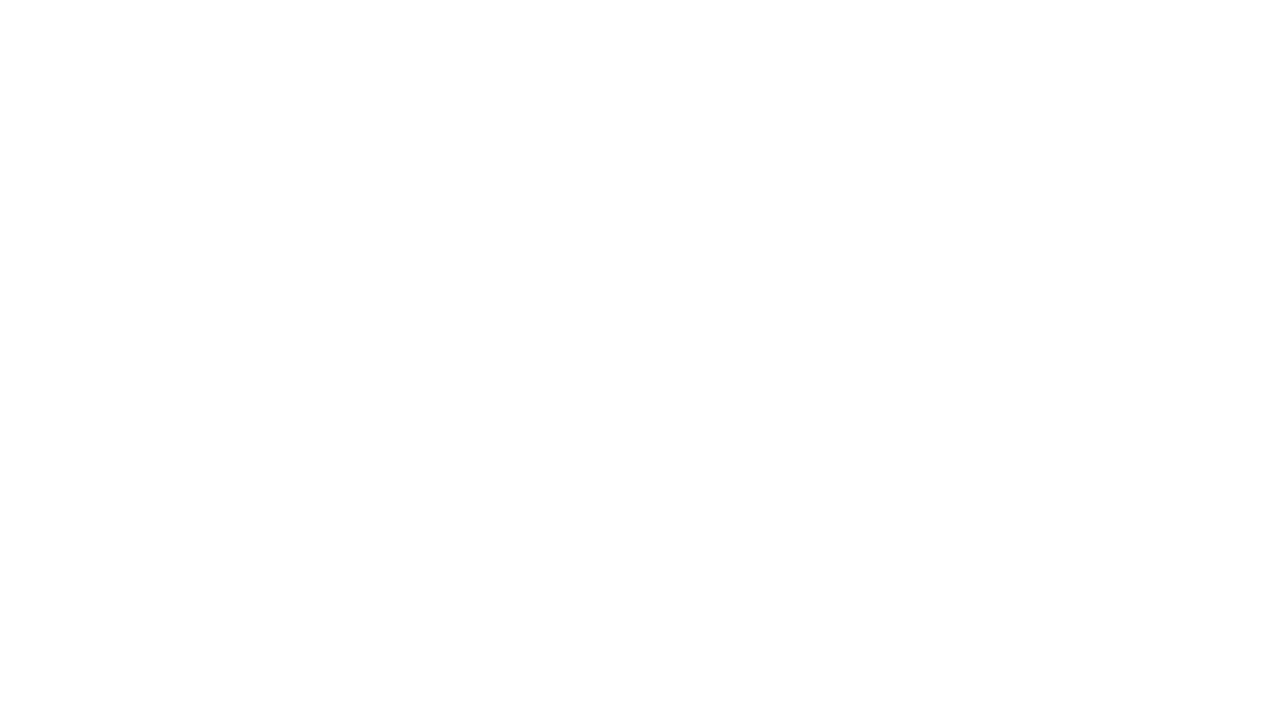

Navigated to article: https://andrevsilva.com/5paper.html
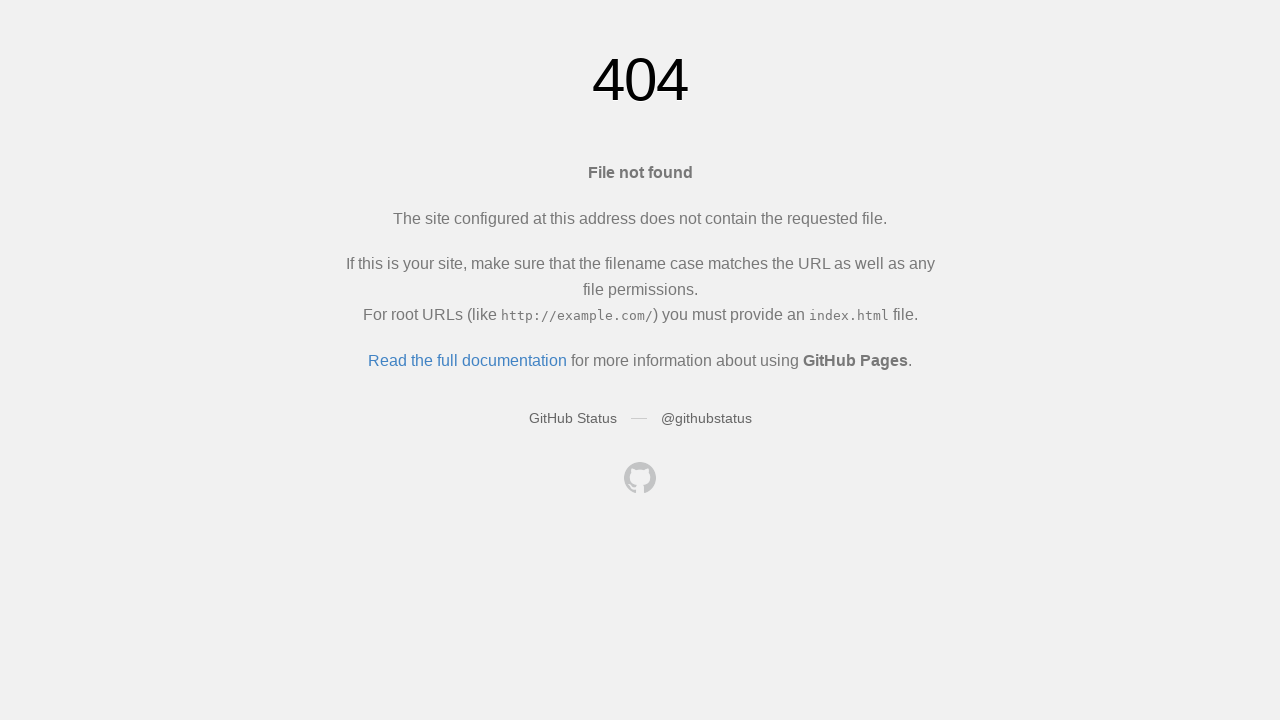

Article page loaded with domcontentloaded state
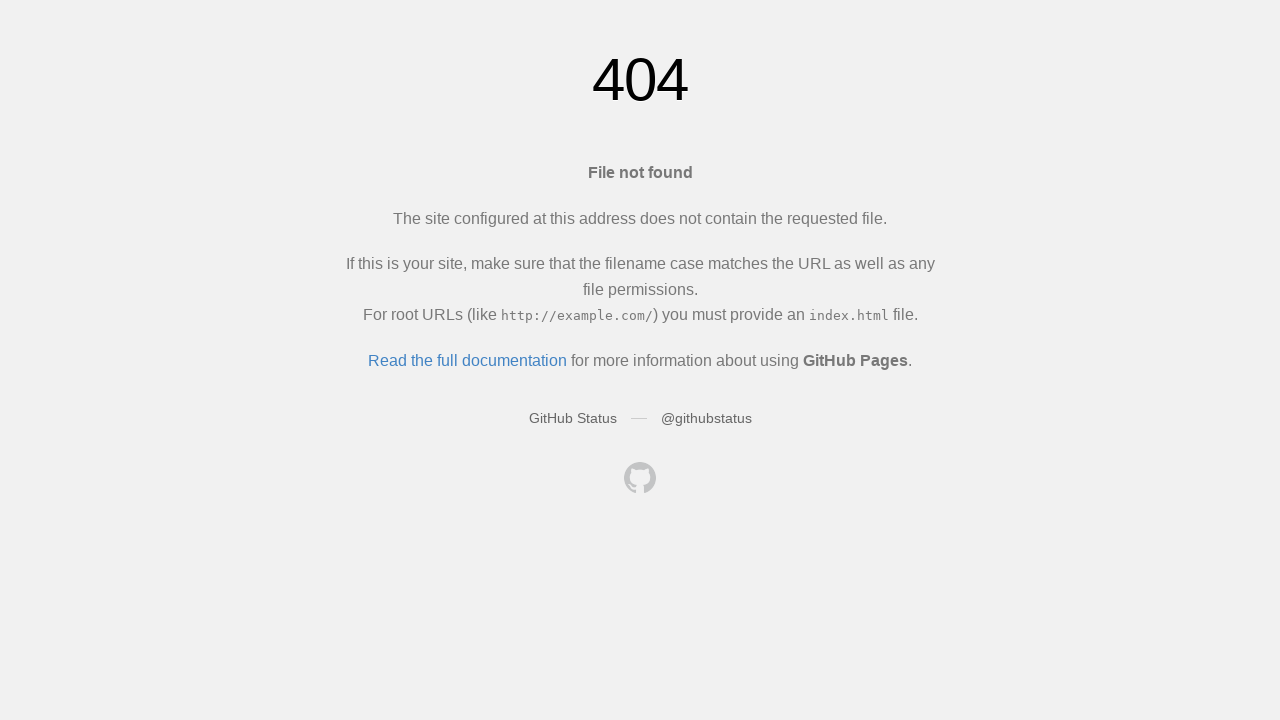

Scrolled article to position 100px
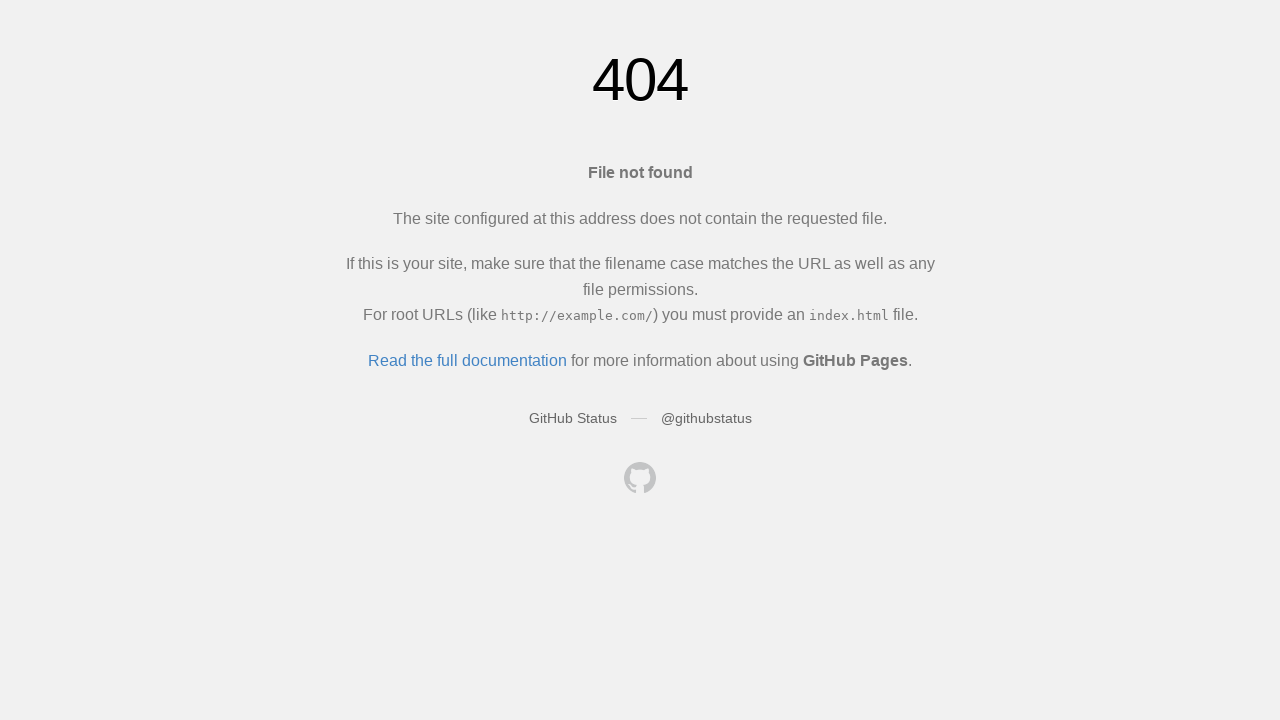

Waited 500ms for article content to render
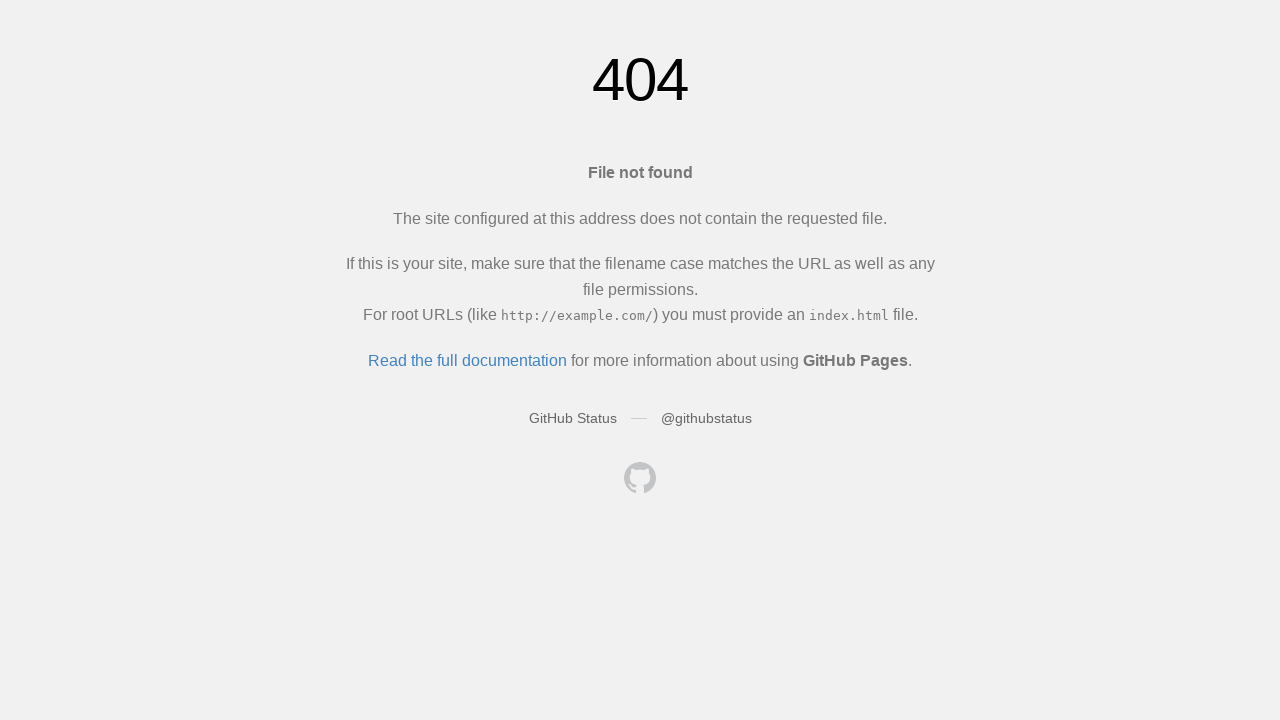

Paused 1 second before next article
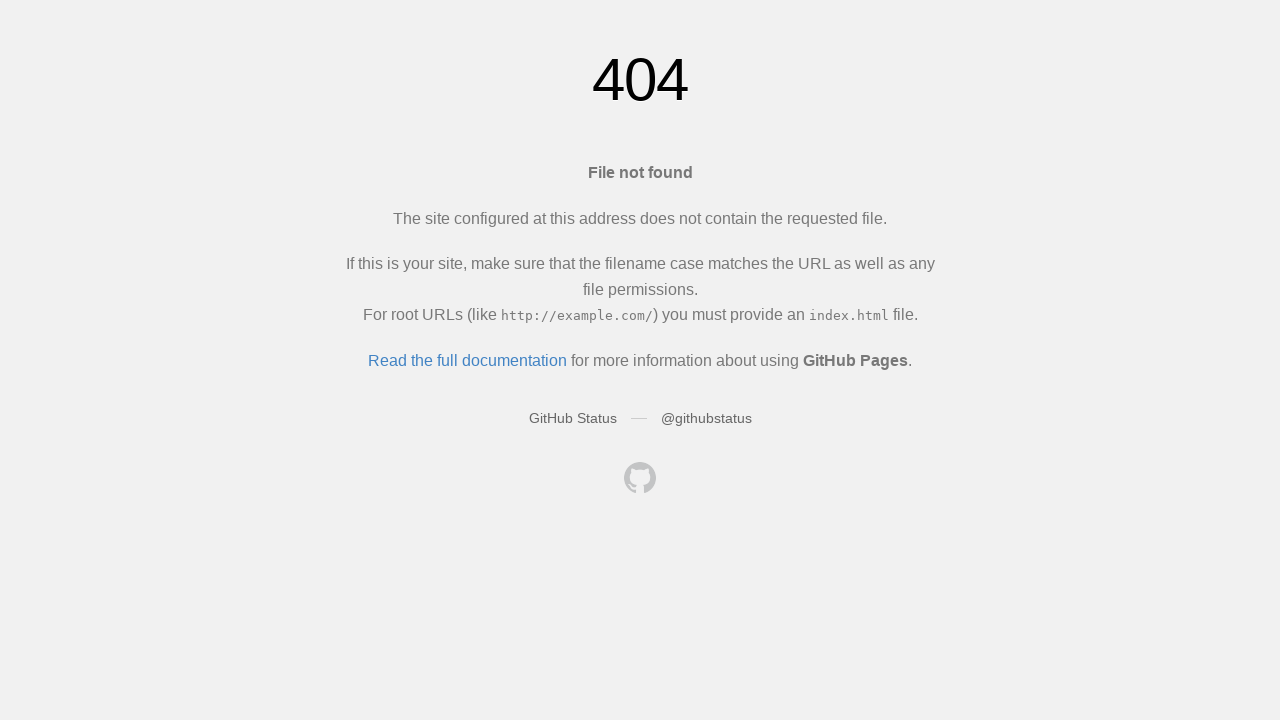

Opened new browser tab for article
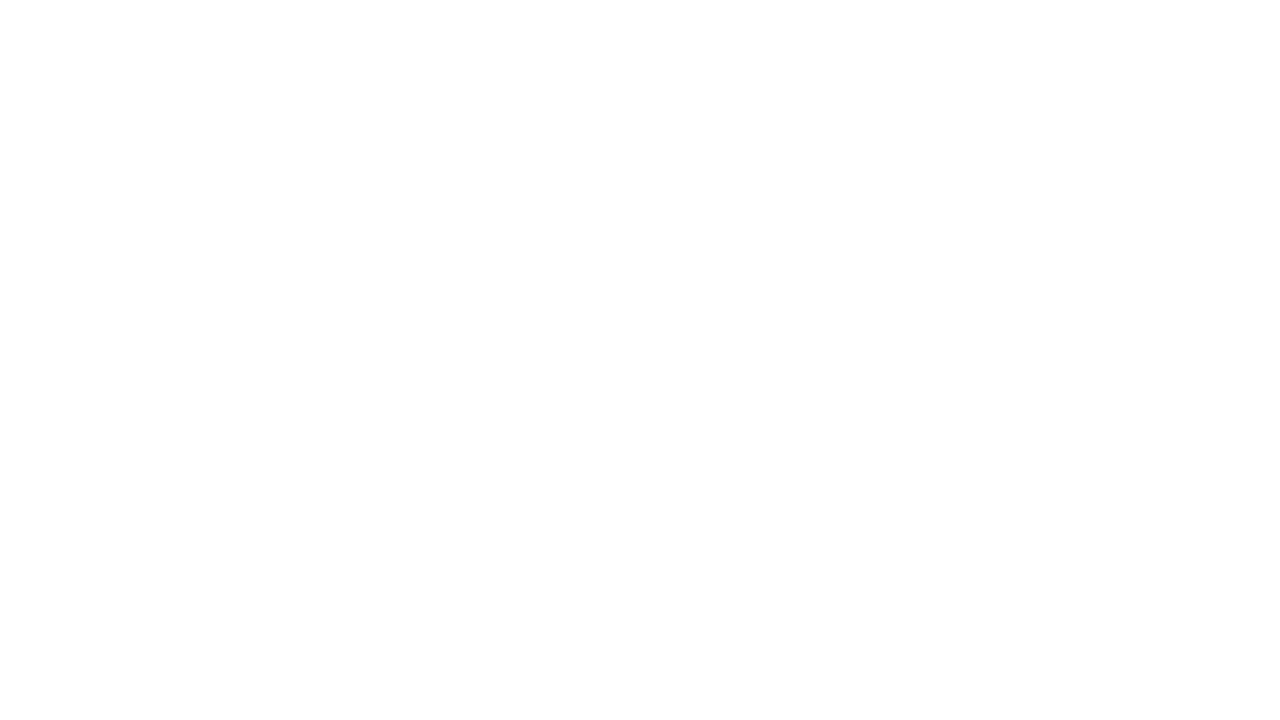

Navigated to article: https://andrevsilva.com/6paper.html
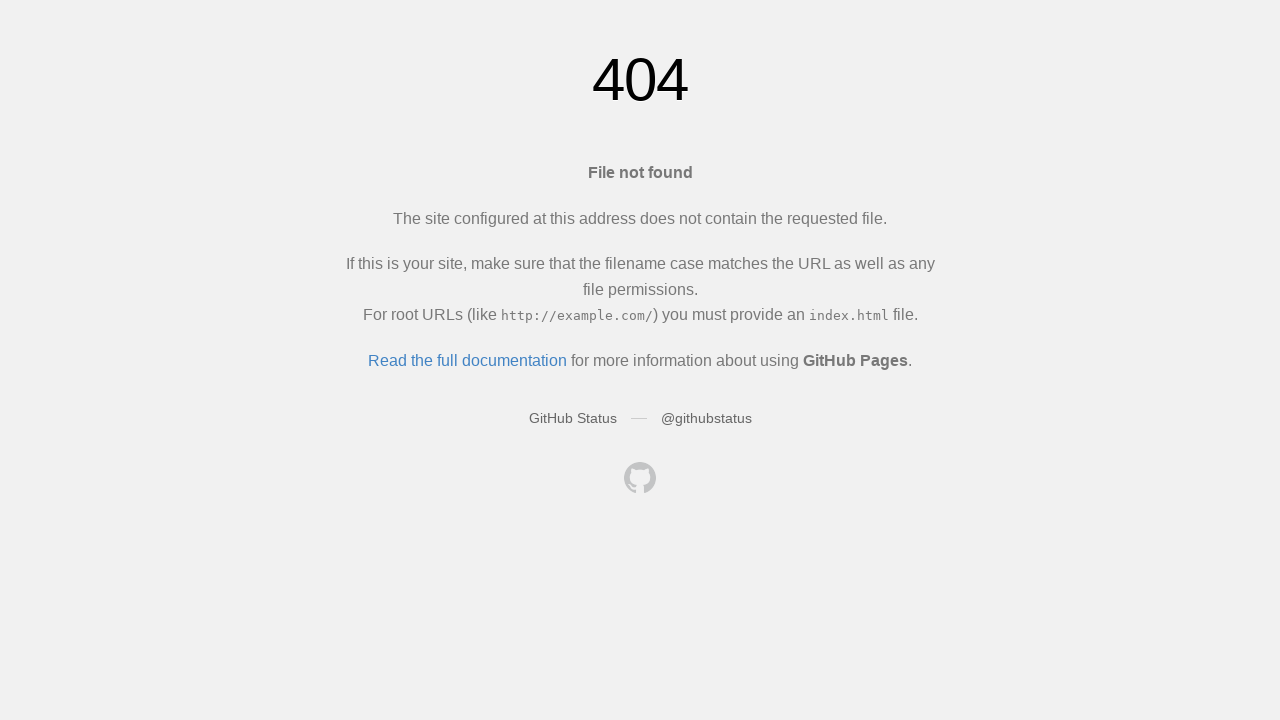

Article page loaded with domcontentloaded state
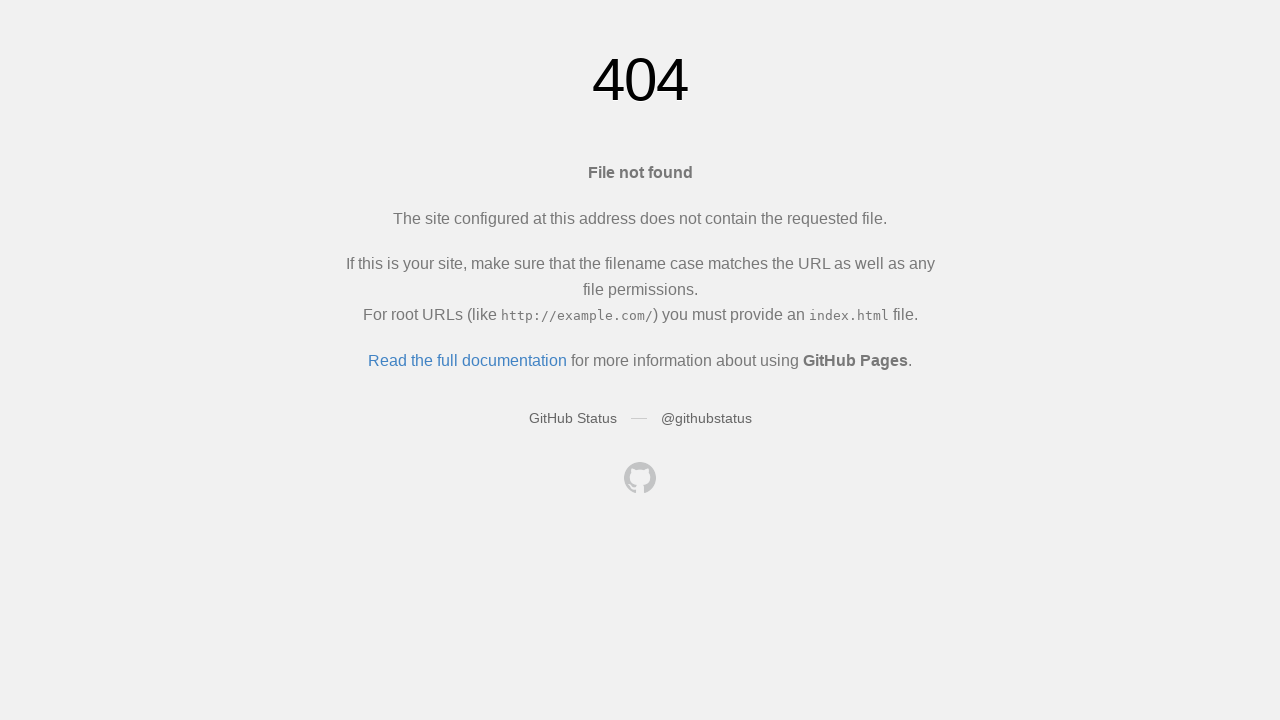

Scrolled article to position 100px
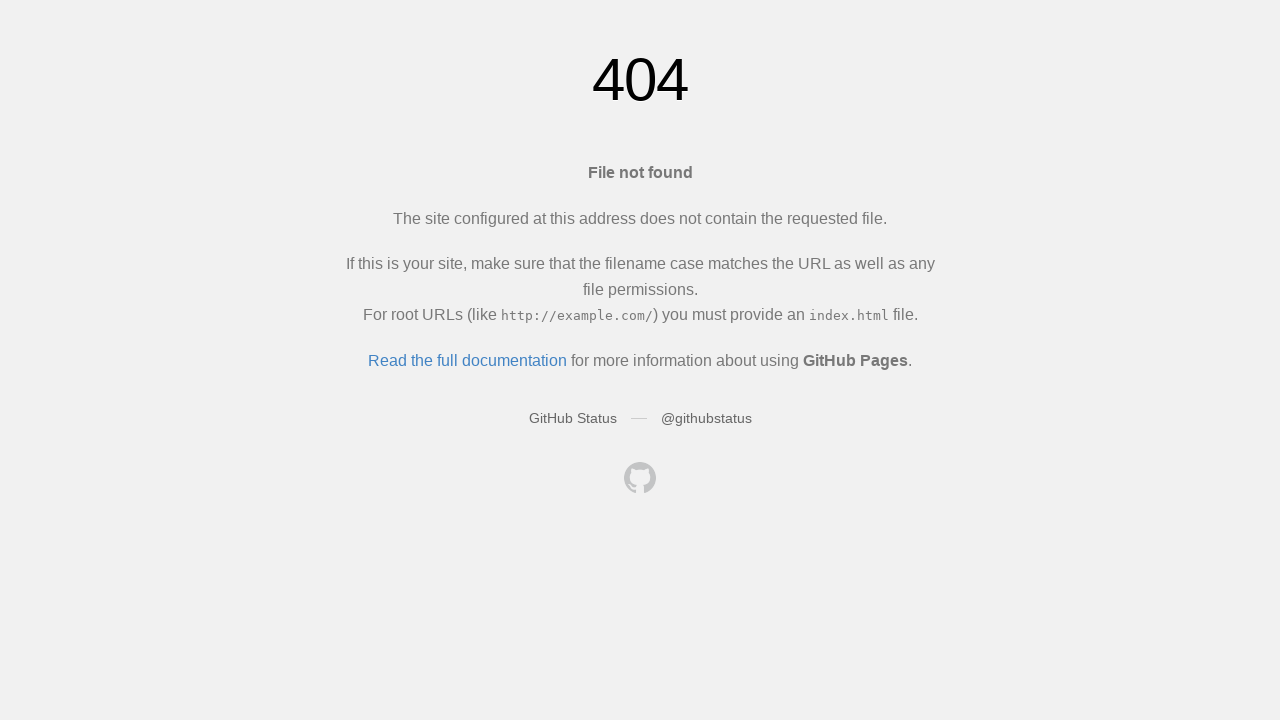

Waited 500ms for article content to render
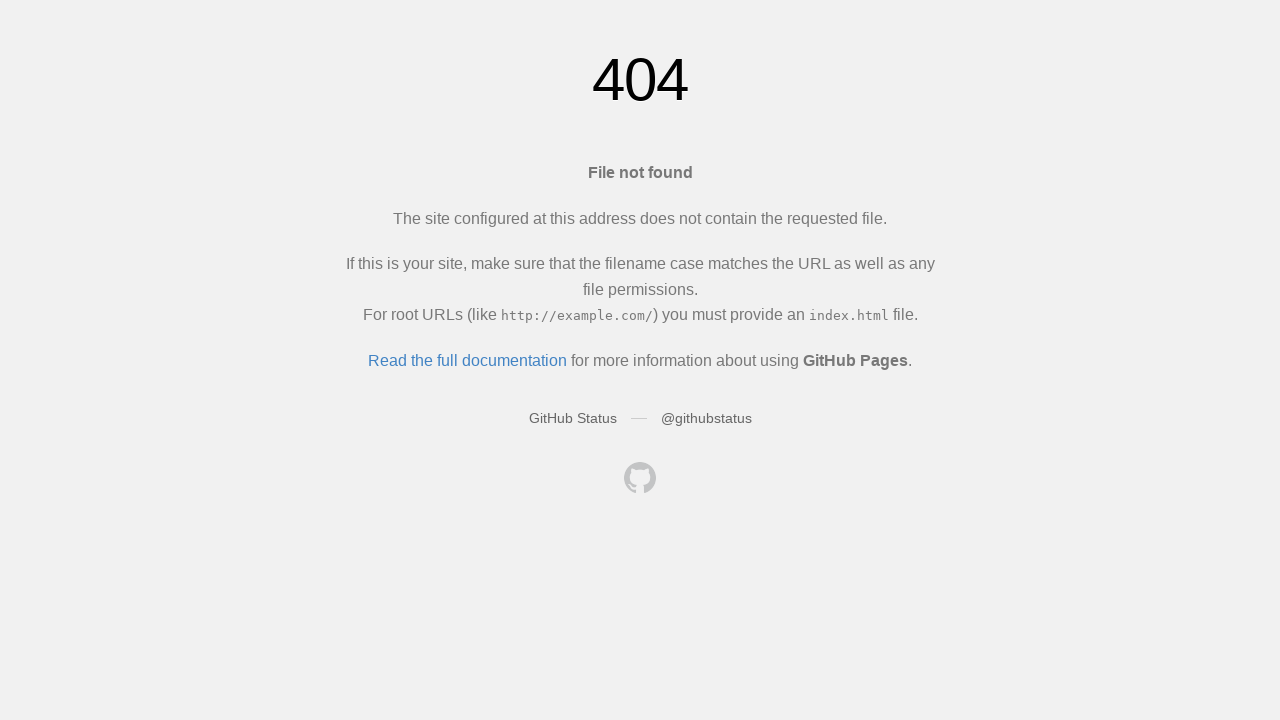

Paused 1 second before next article
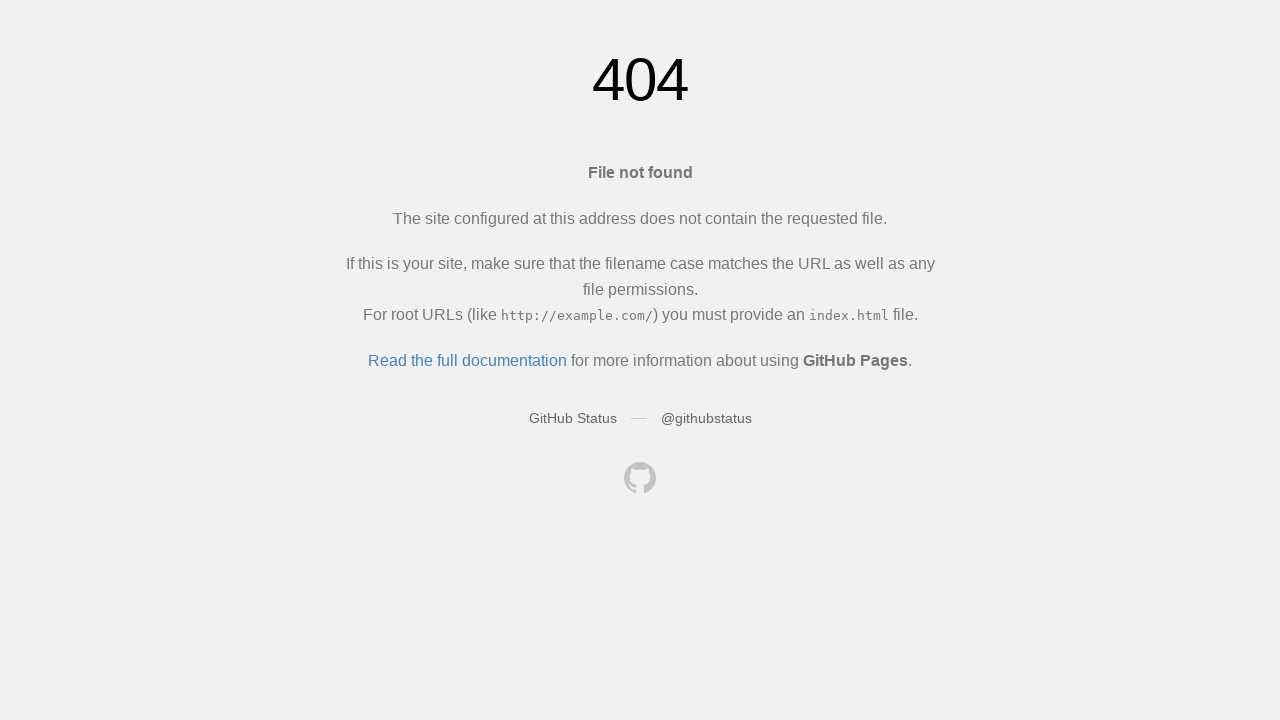

Opened new browser tab for article
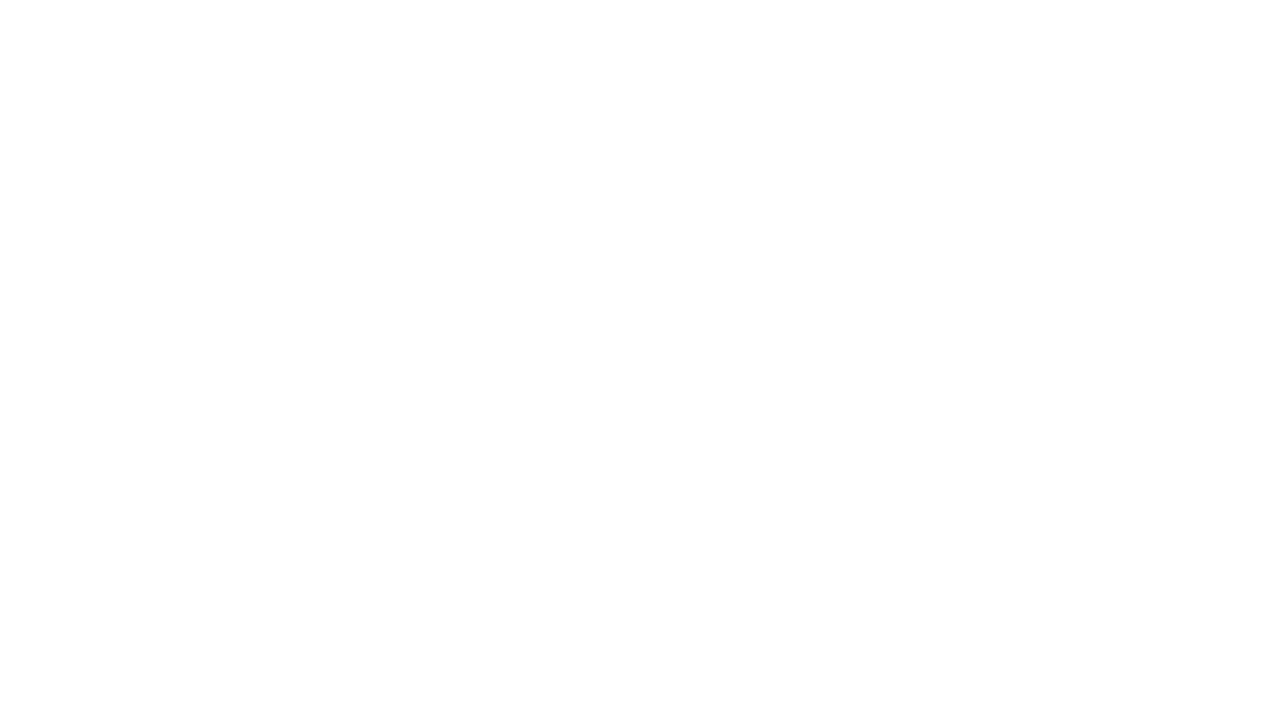

Navigated to article: https://andrevsilva.com/7paper.html
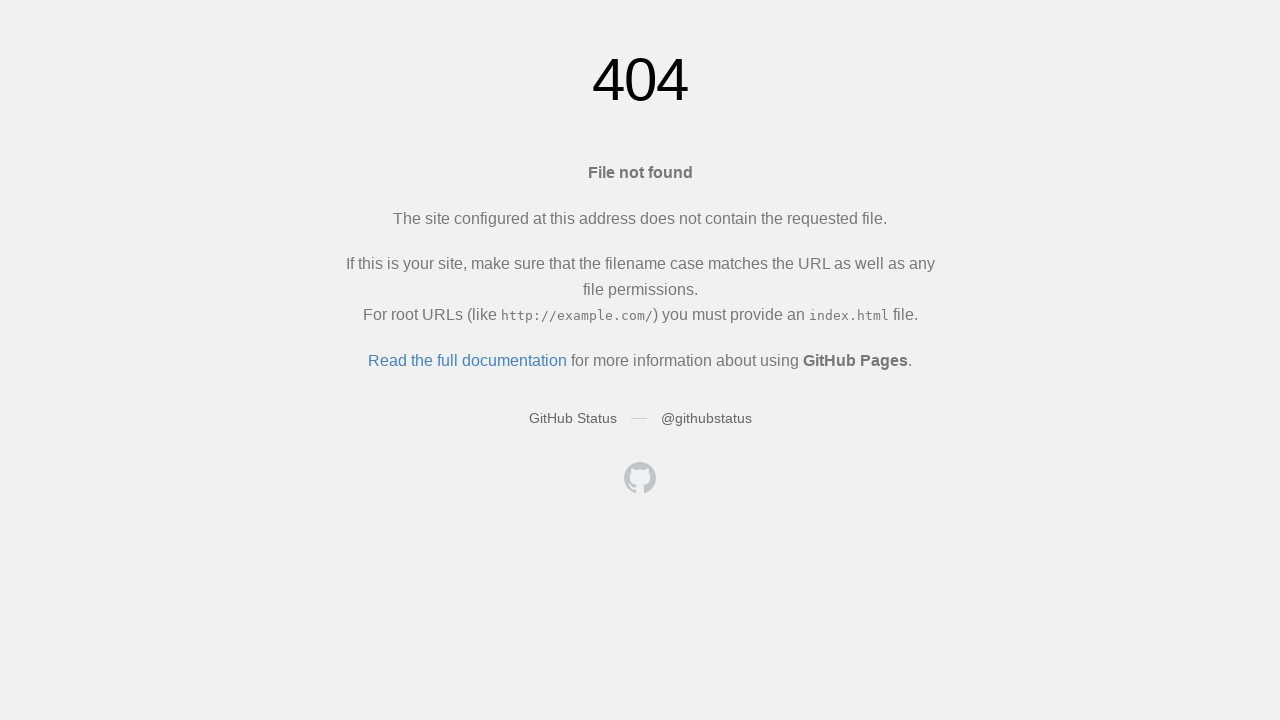

Article page loaded with domcontentloaded state
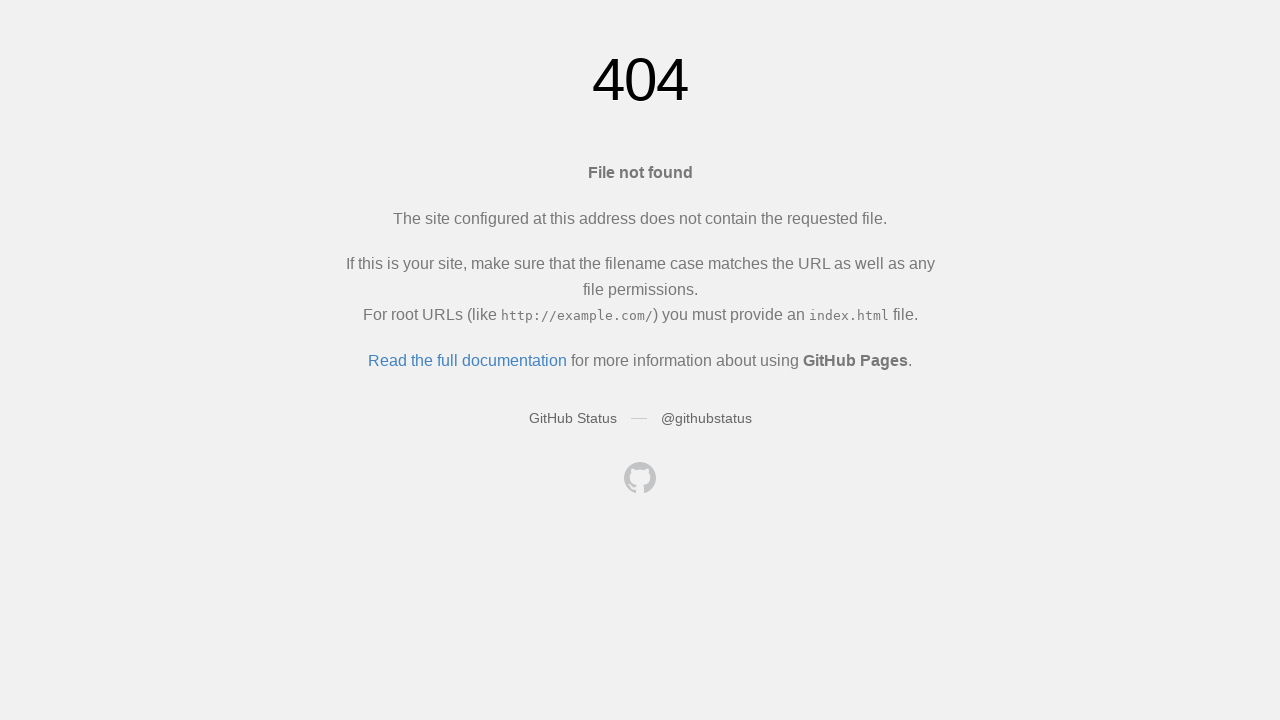

Scrolled article to position 100px
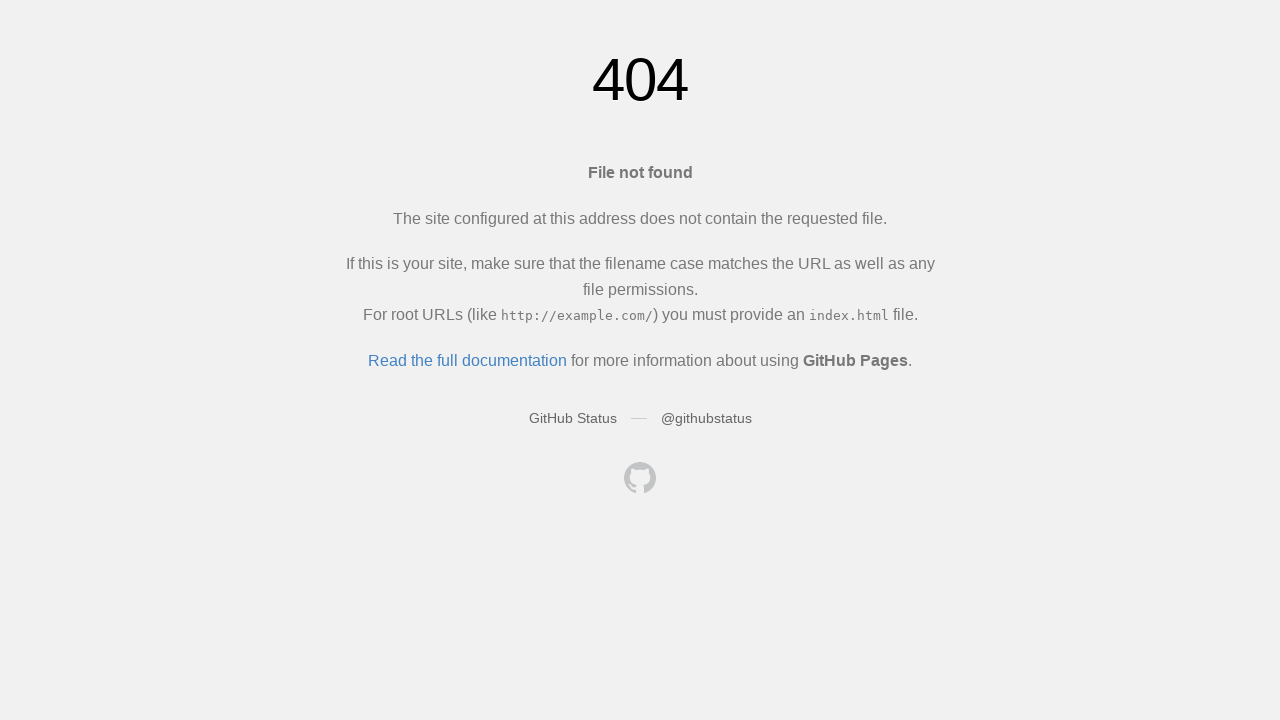

Waited 500ms for article content to render
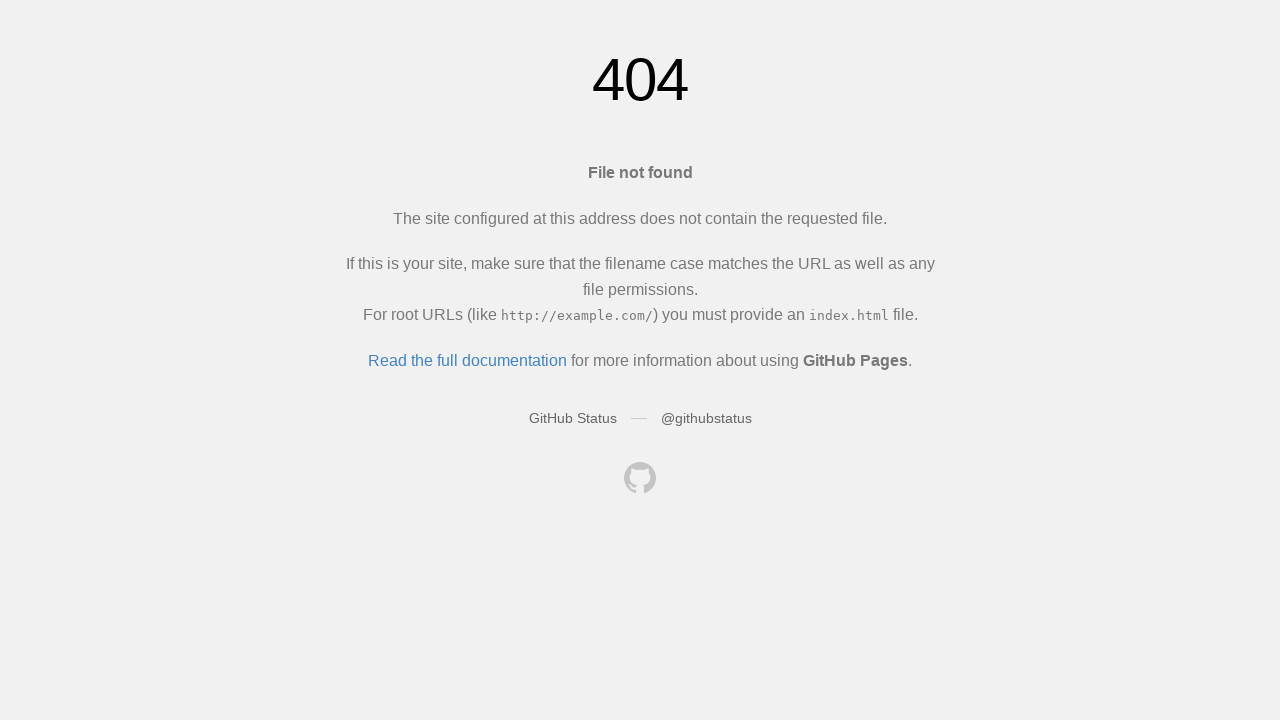

Paused 1 second before next article
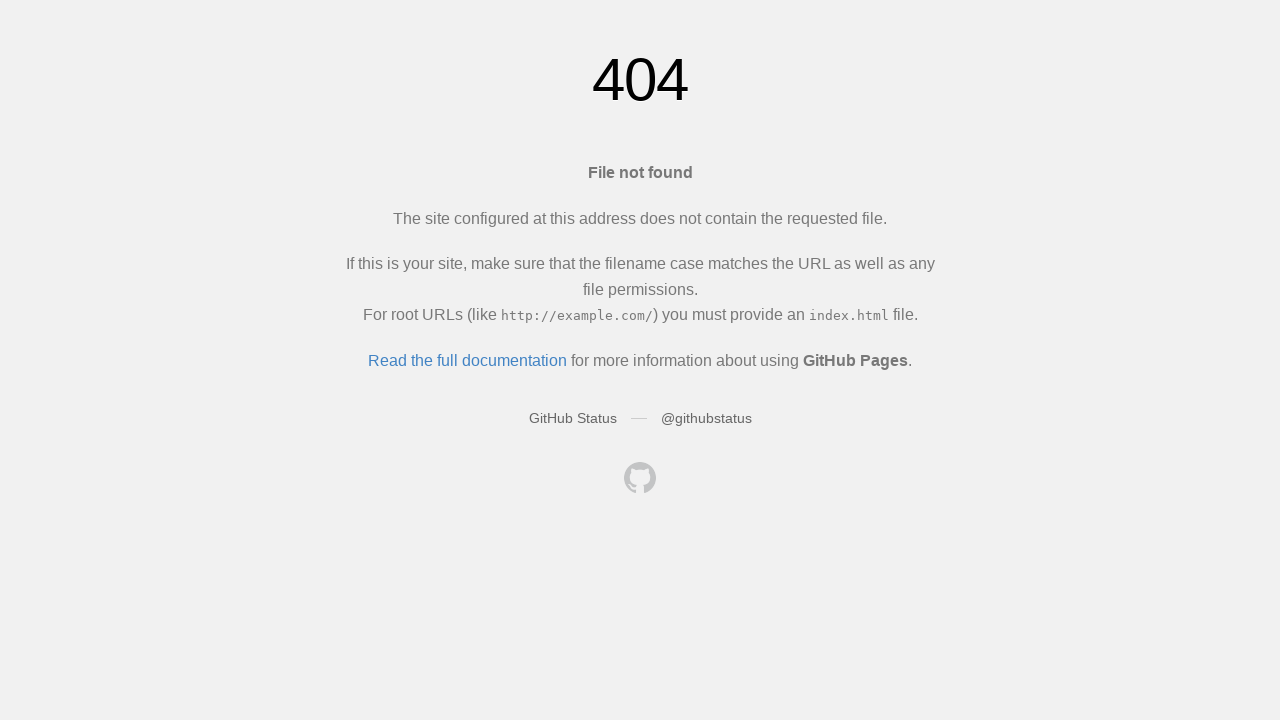

Opened new browser tab for article
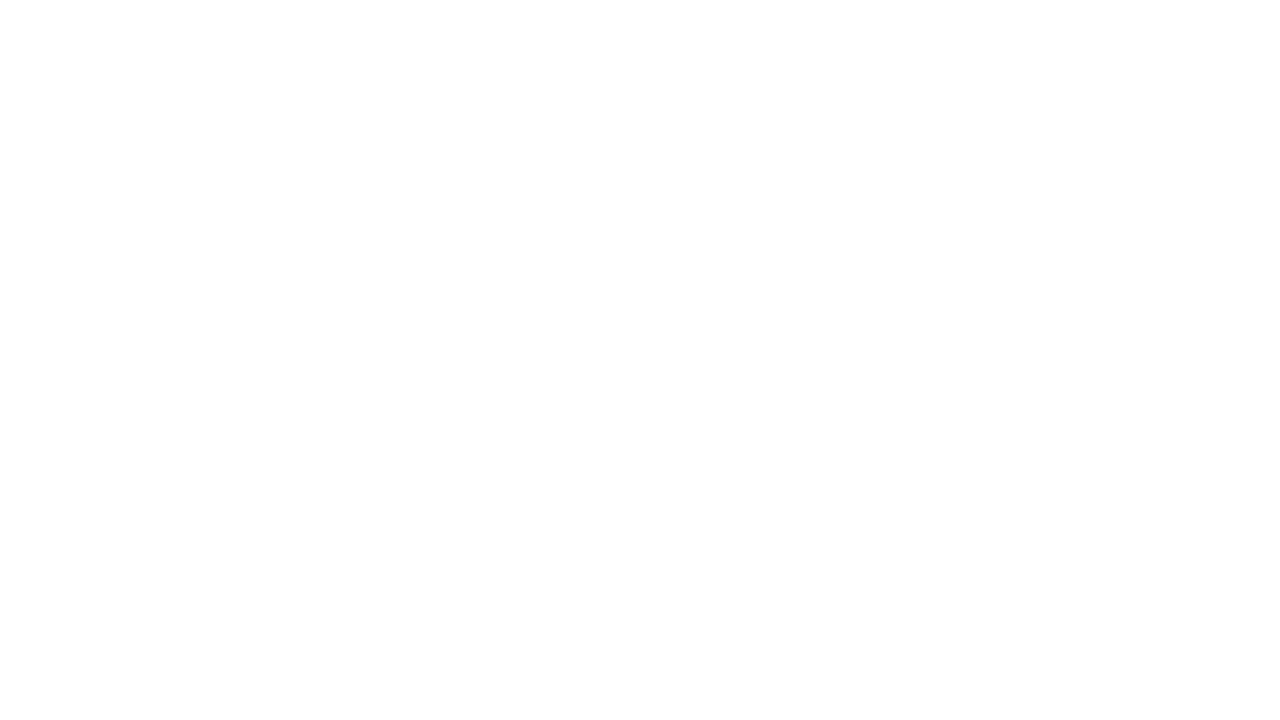

Navigated to article: https://andrevsilva.com/8paper.html
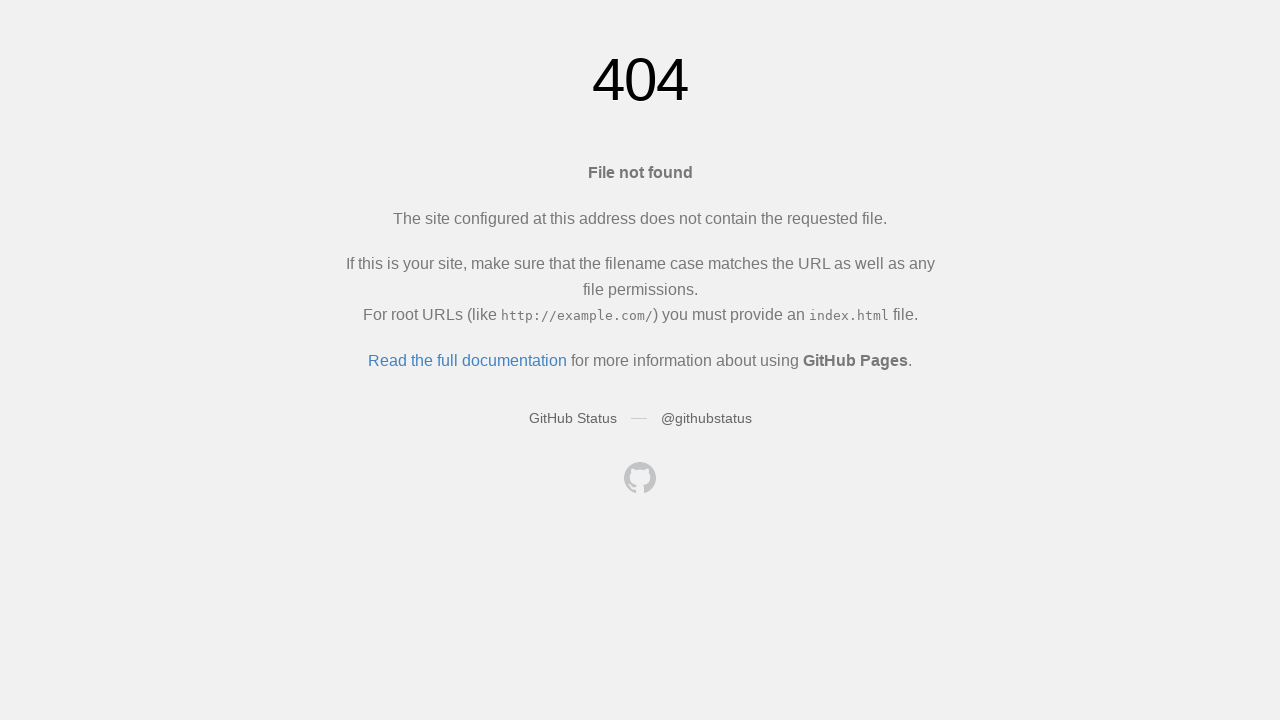

Article page loaded with domcontentloaded state
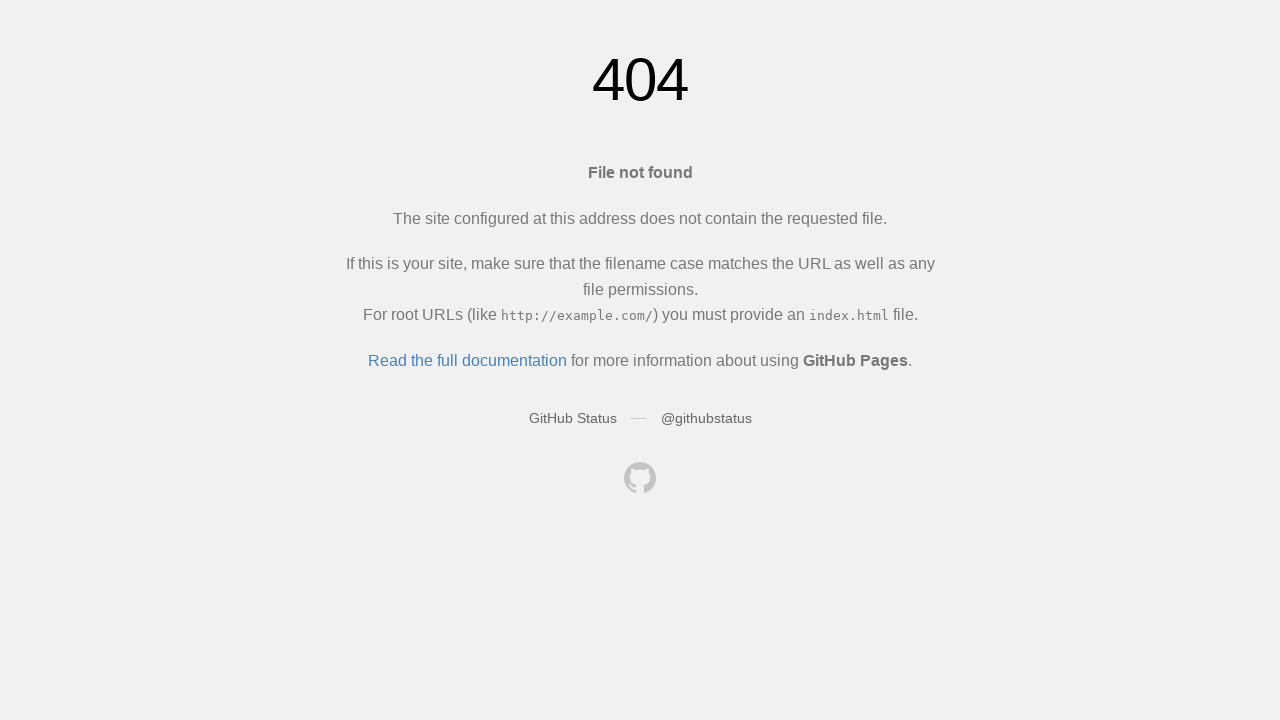

Scrolled article to position 100px
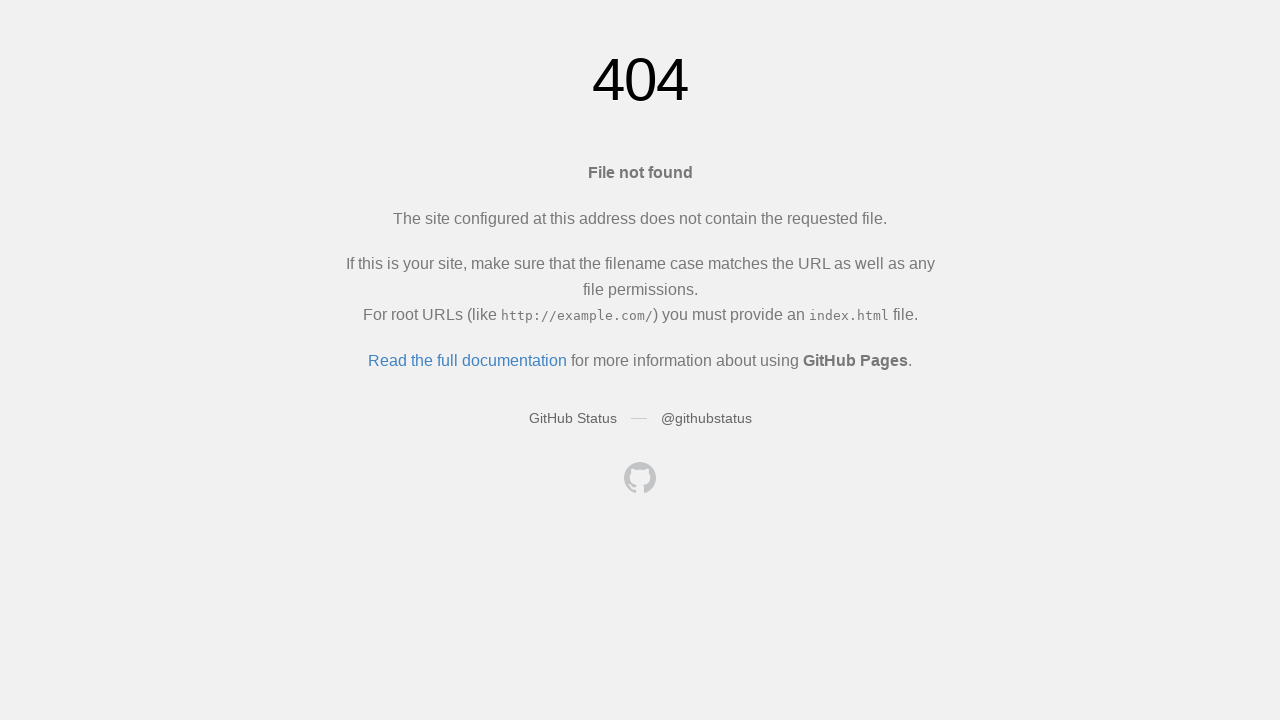

Waited 500ms for article content to render
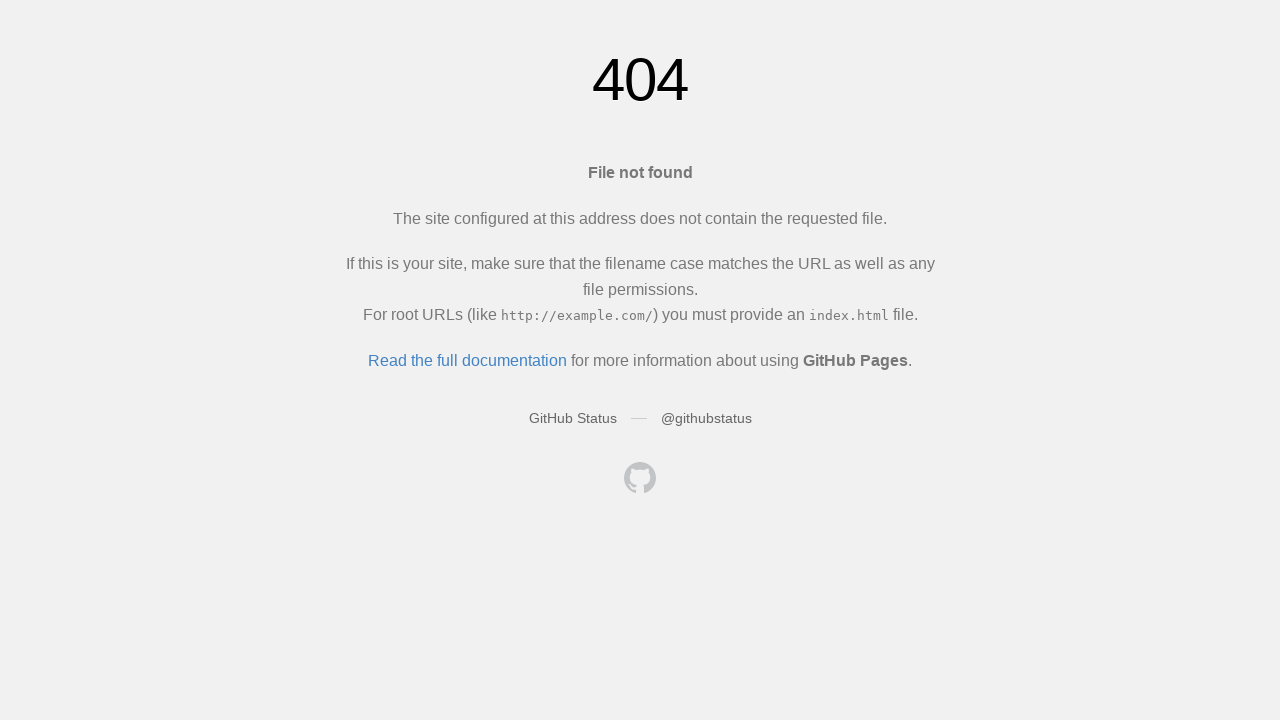

Paused 1 second before next article
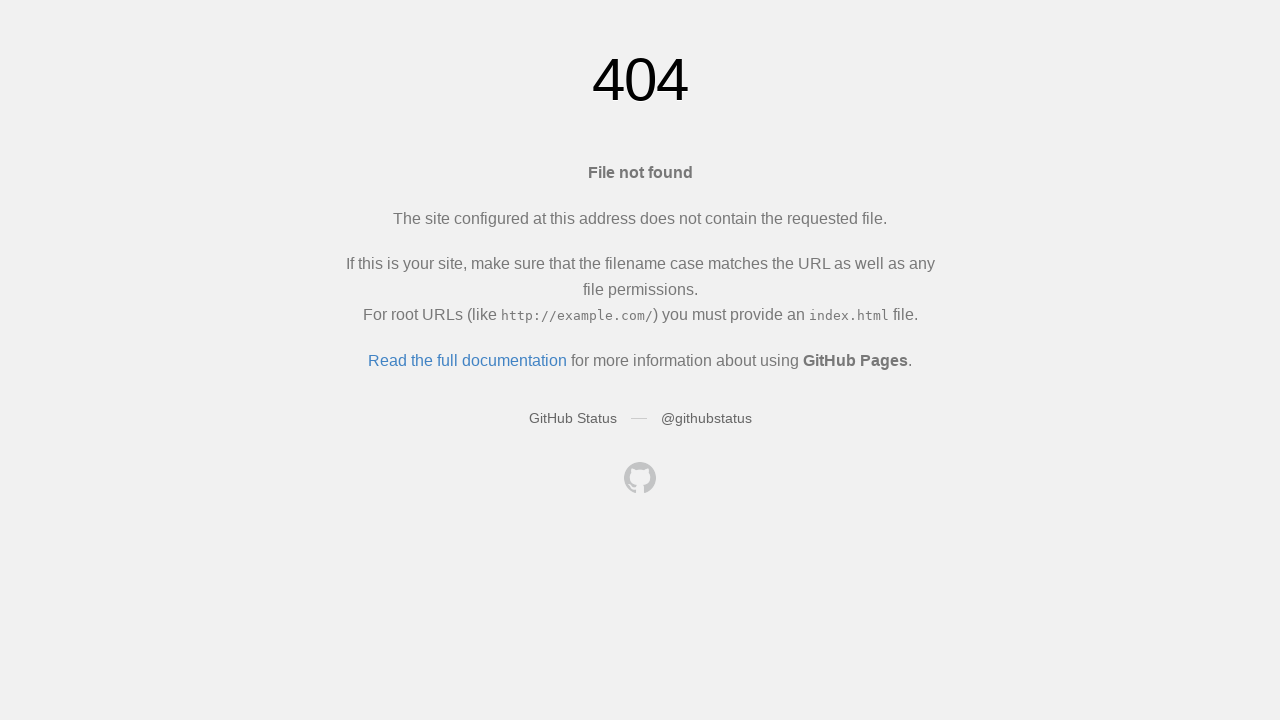

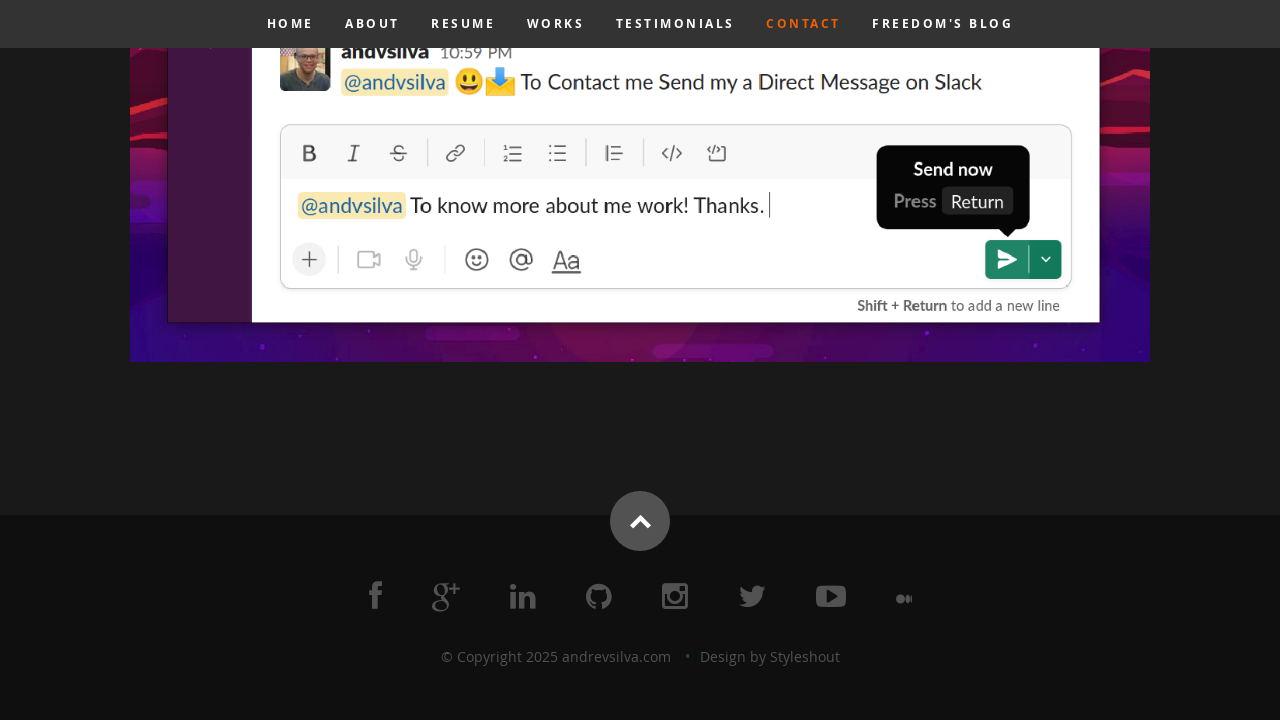